Tests infinite scroll functionality by scrolling down the page until specific content ('Eius') becomes visible.

Starting URL: https://the-internet.herokuapp.com/

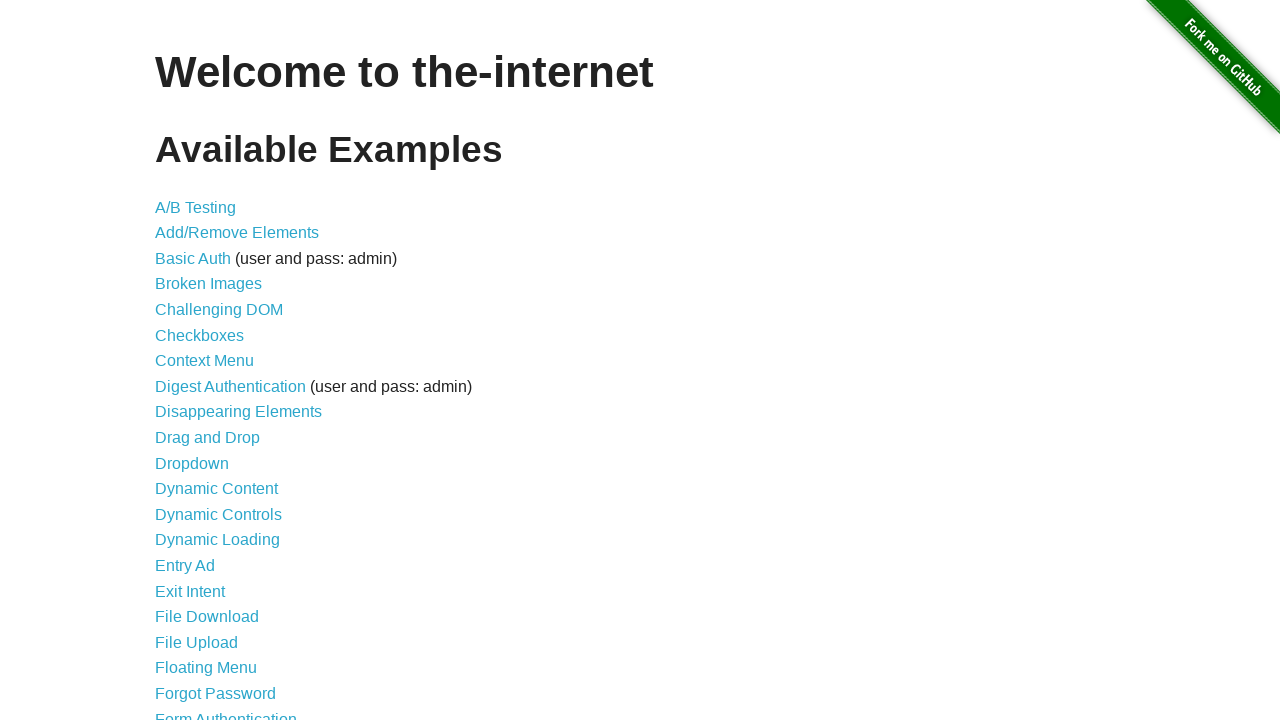

Clicked on 'Infinite Scroll' link at (201, 360) on xpath=//li/a[text()='Infinite Scroll']
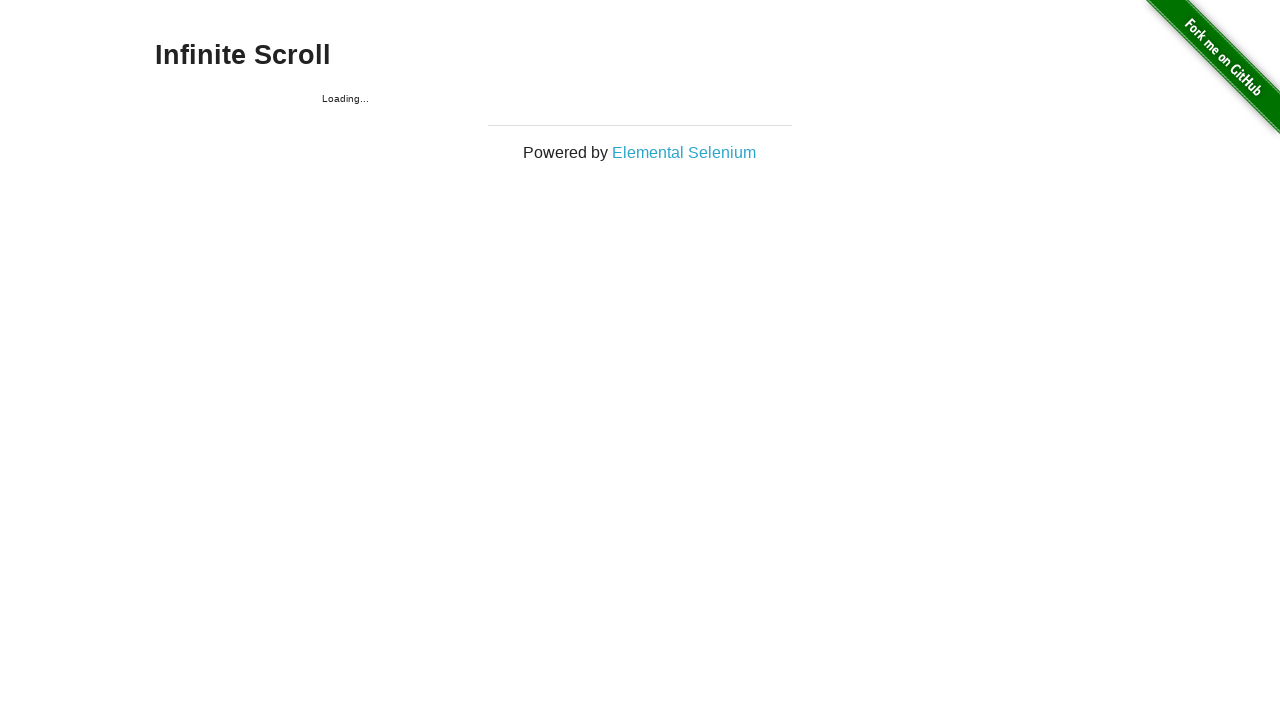

Scrolled down to load more content
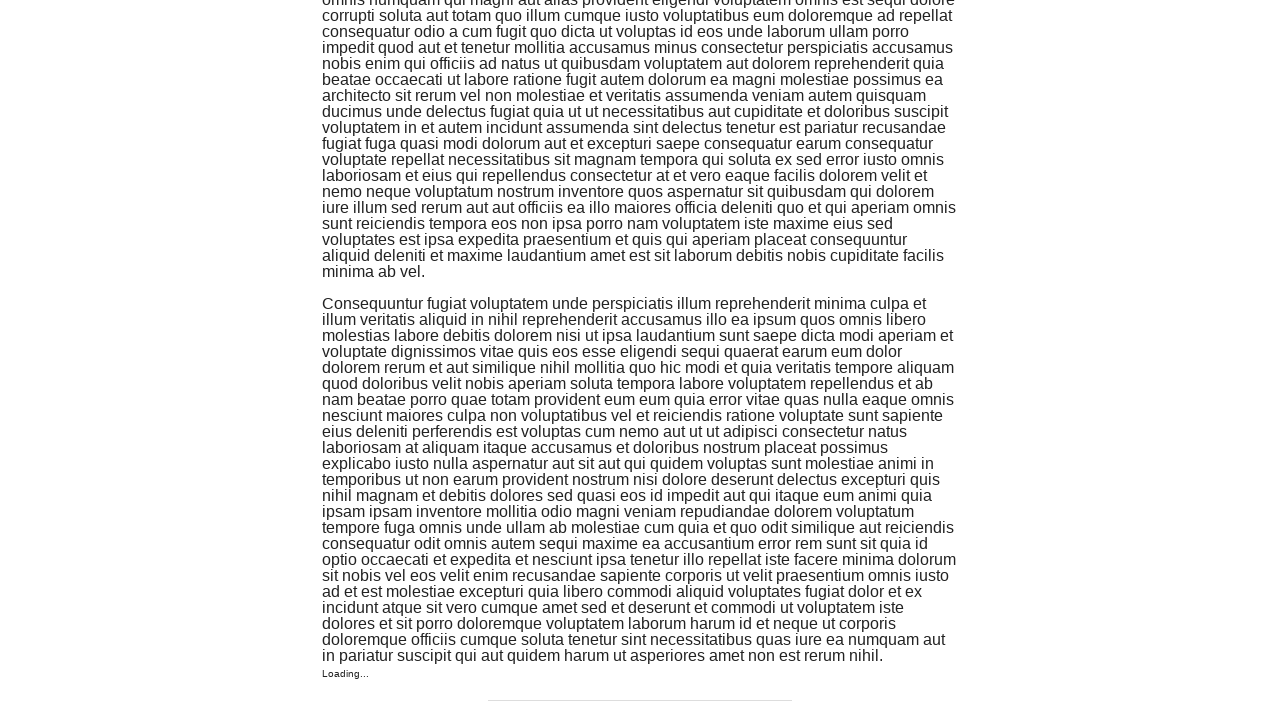

Waited 500ms for new content to load
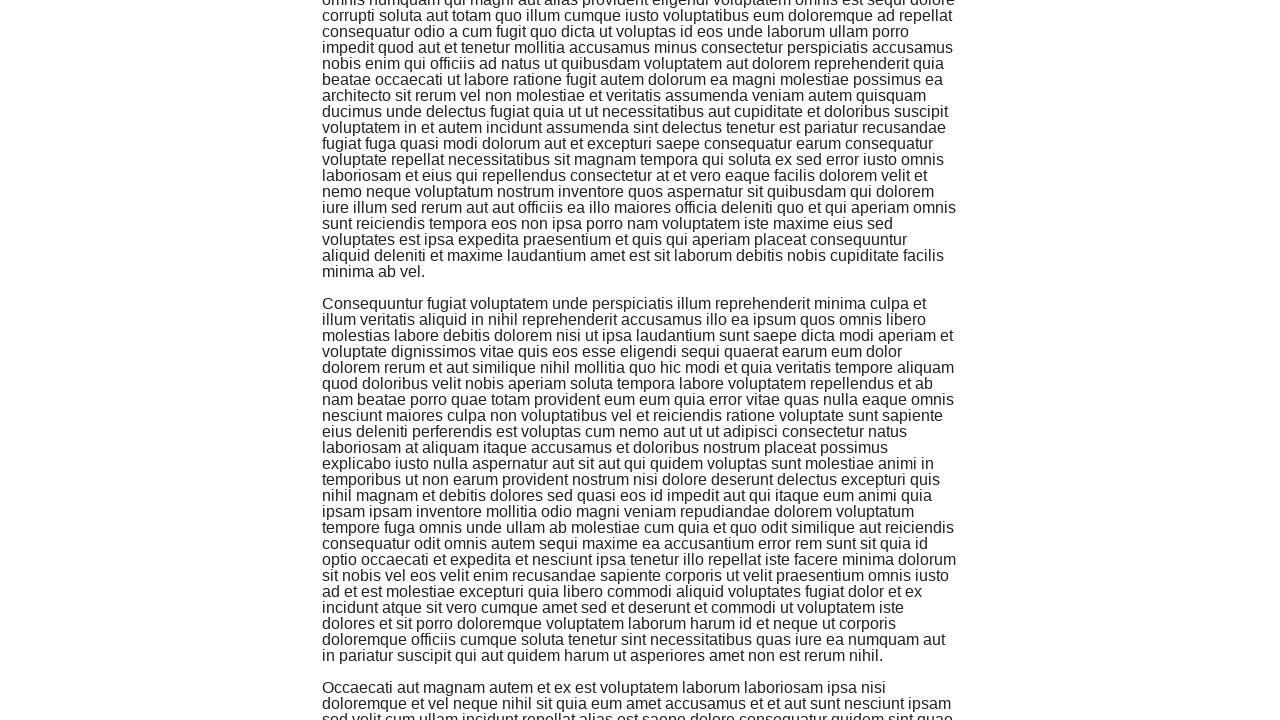

Scrolled down to load more content
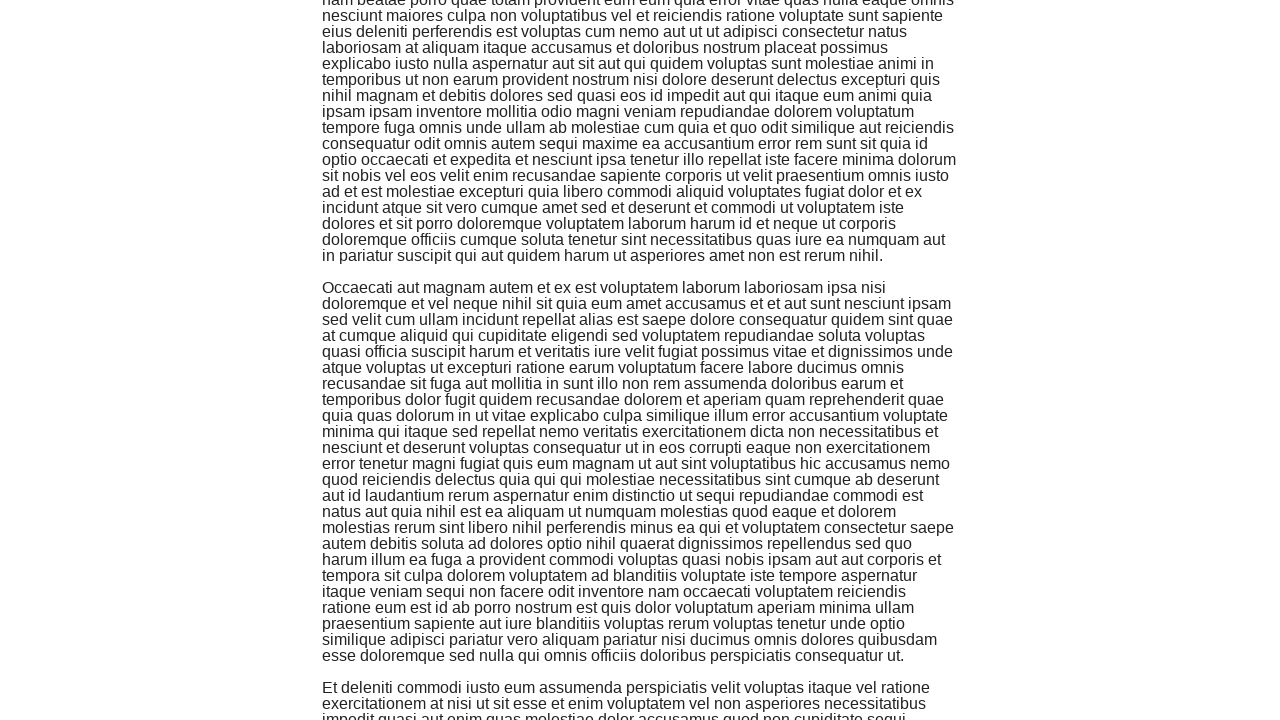

Waited 500ms for new content to load
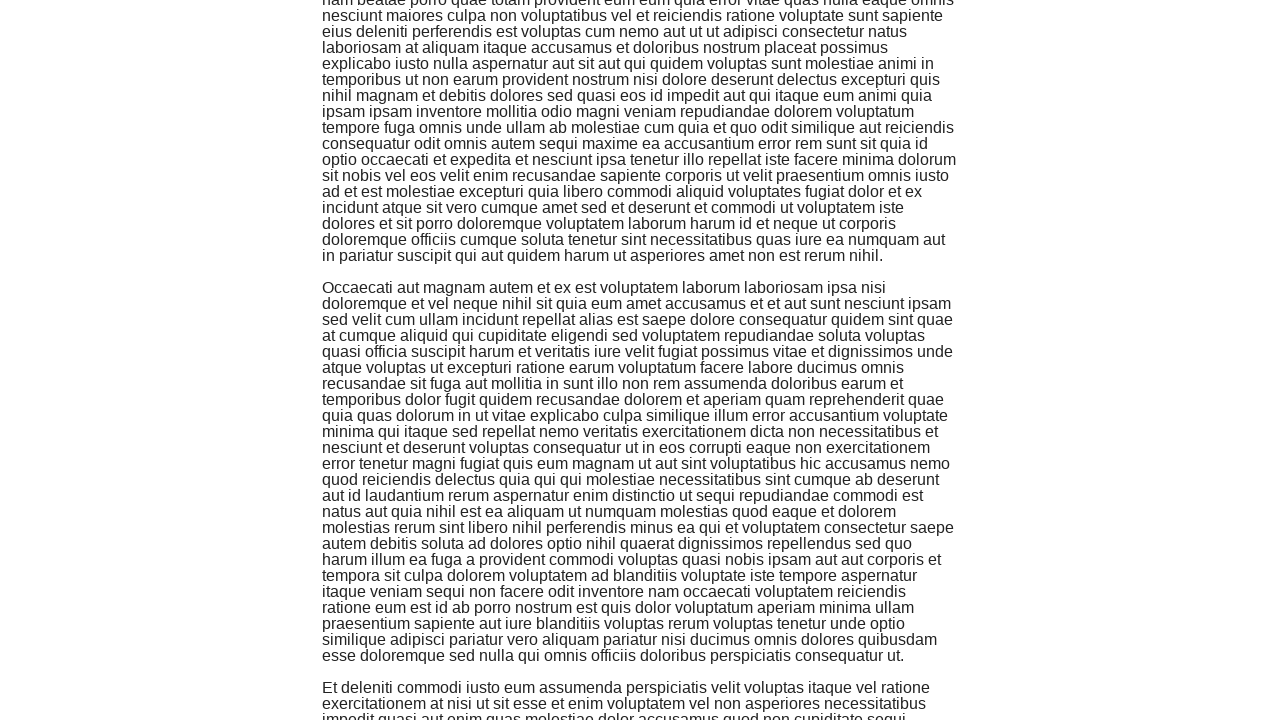

Scrolled down to load more content
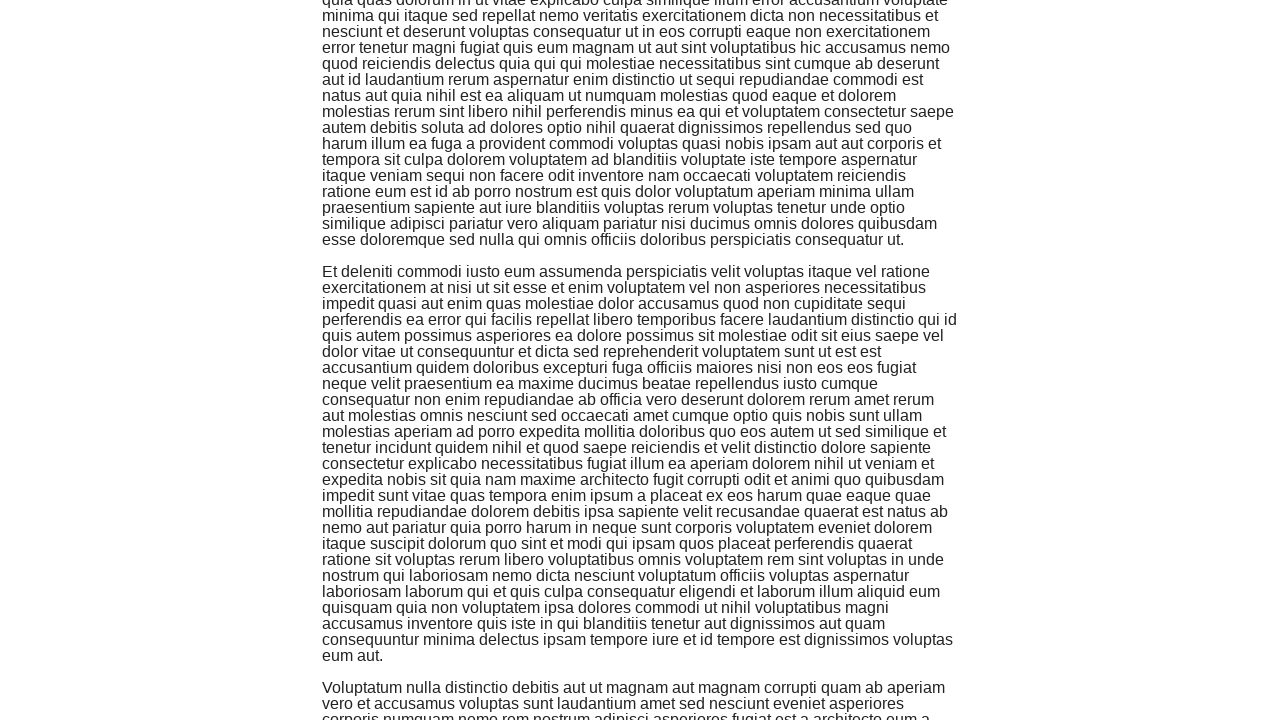

Waited 500ms for new content to load
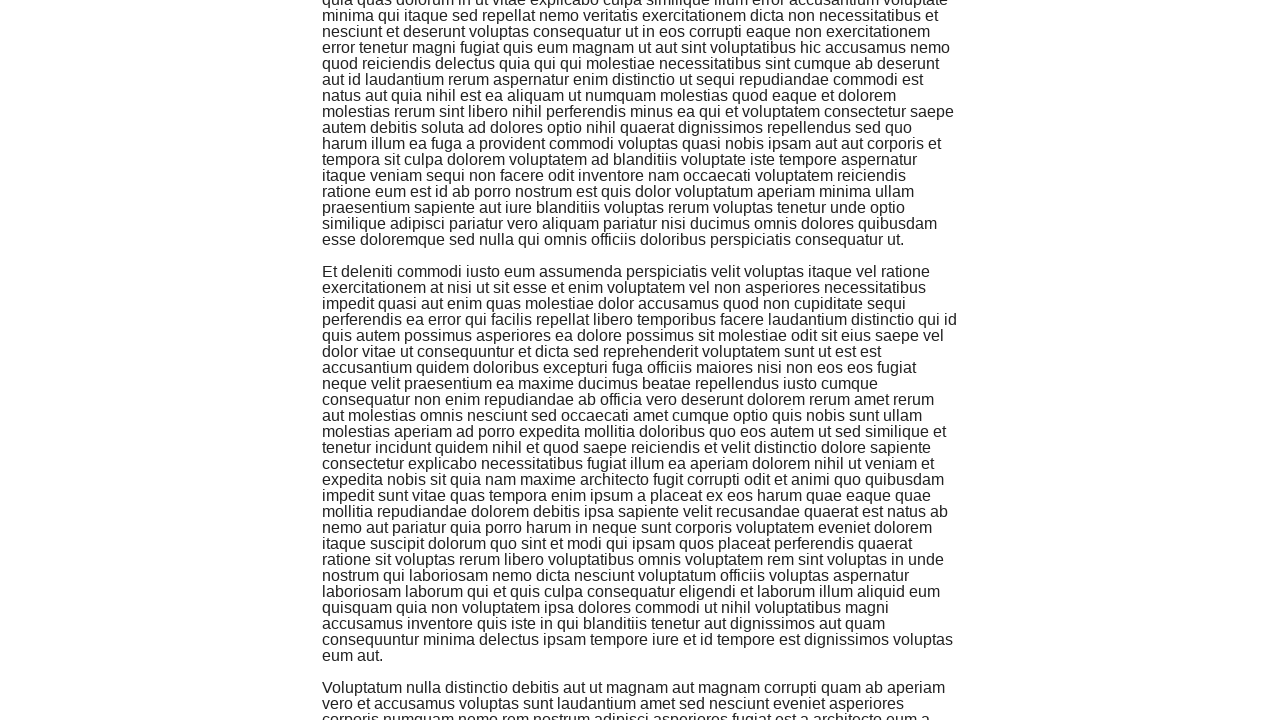

Scrolled down to load more content
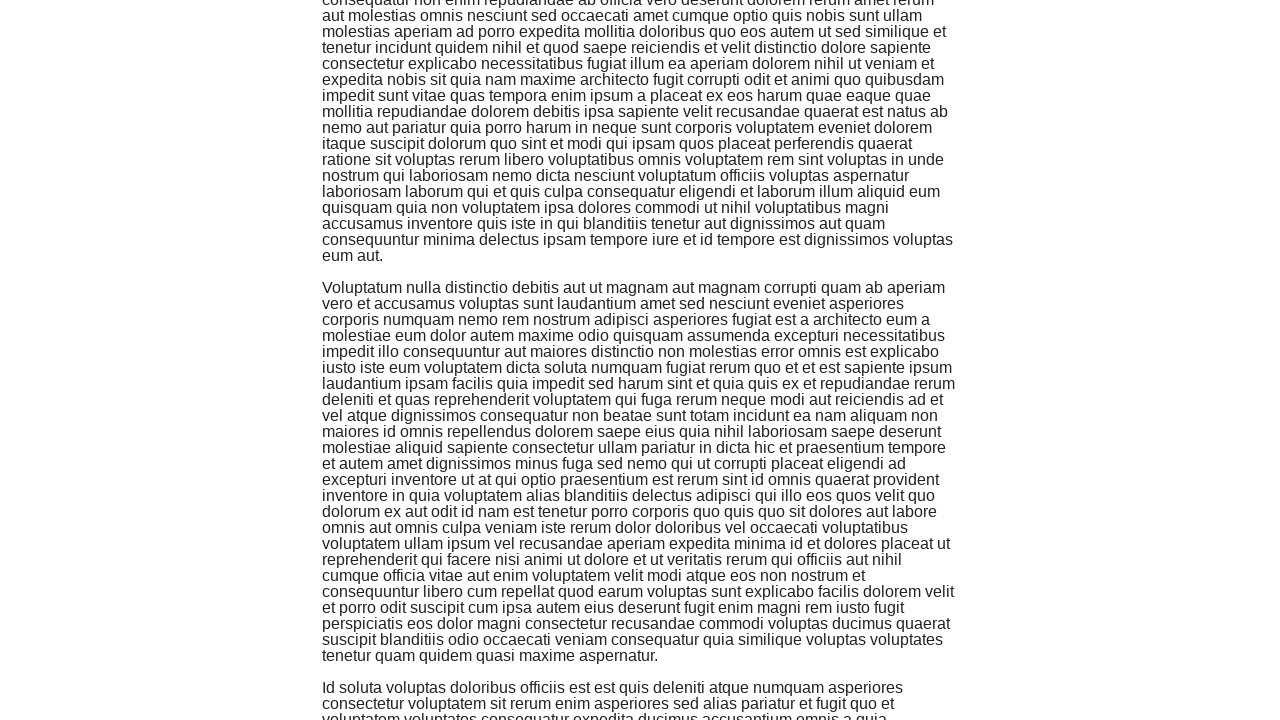

Waited 500ms for new content to load
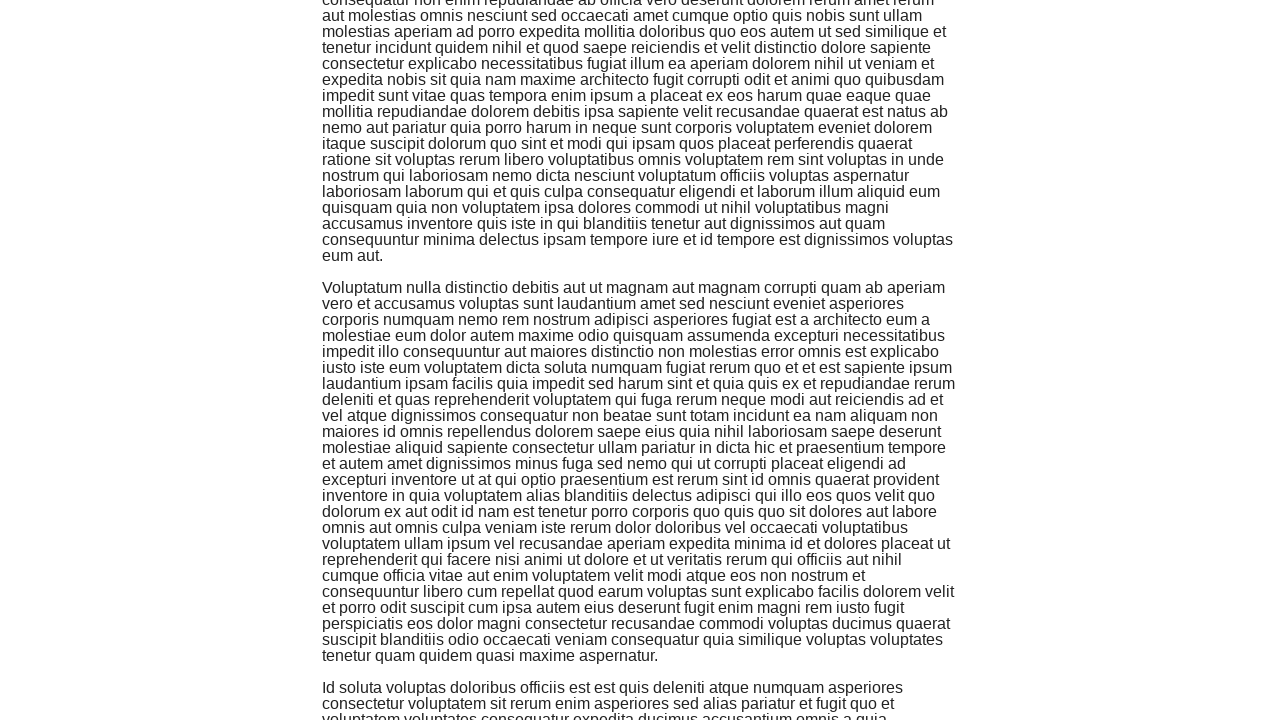

Scrolled down to load more content
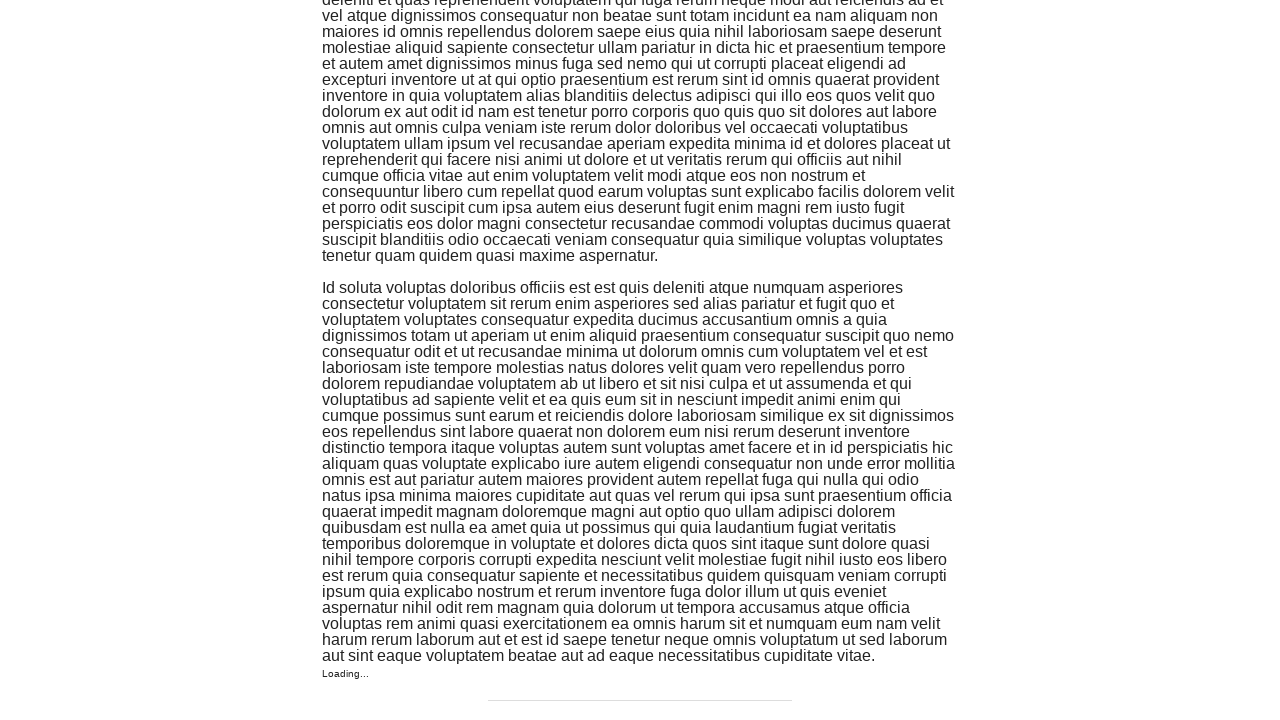

Waited 500ms for new content to load
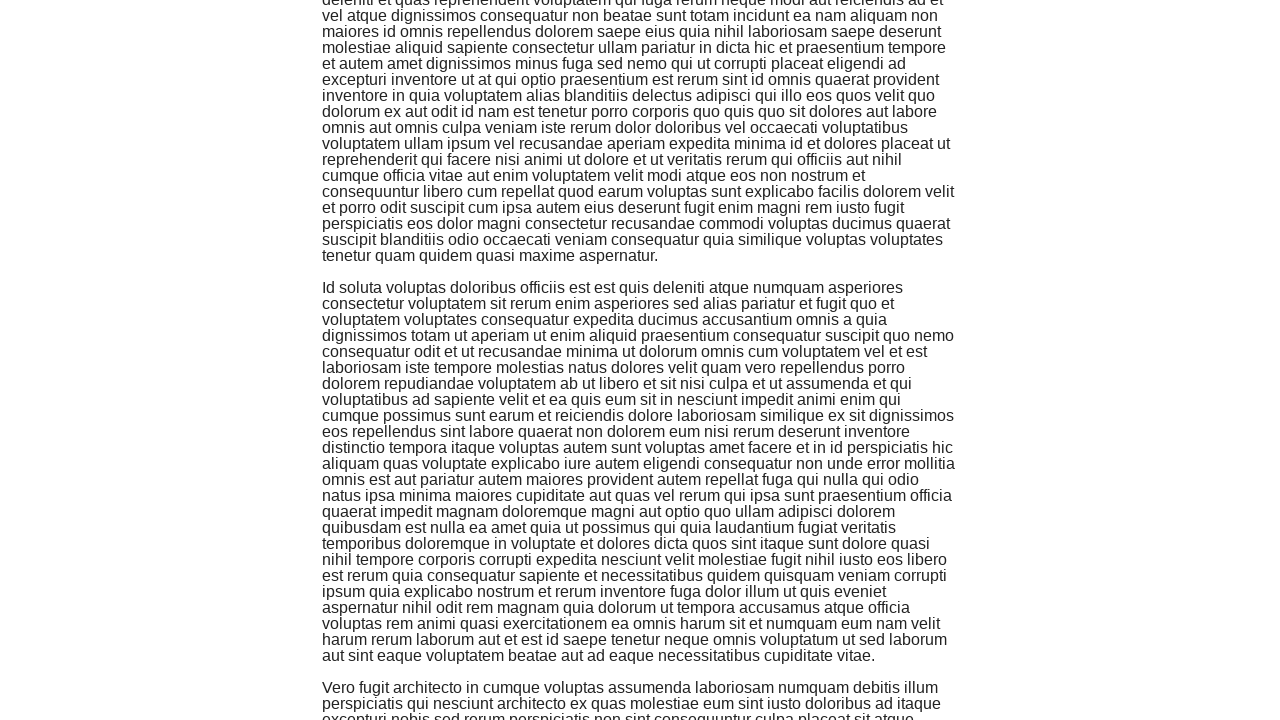

Scrolled down to load more content
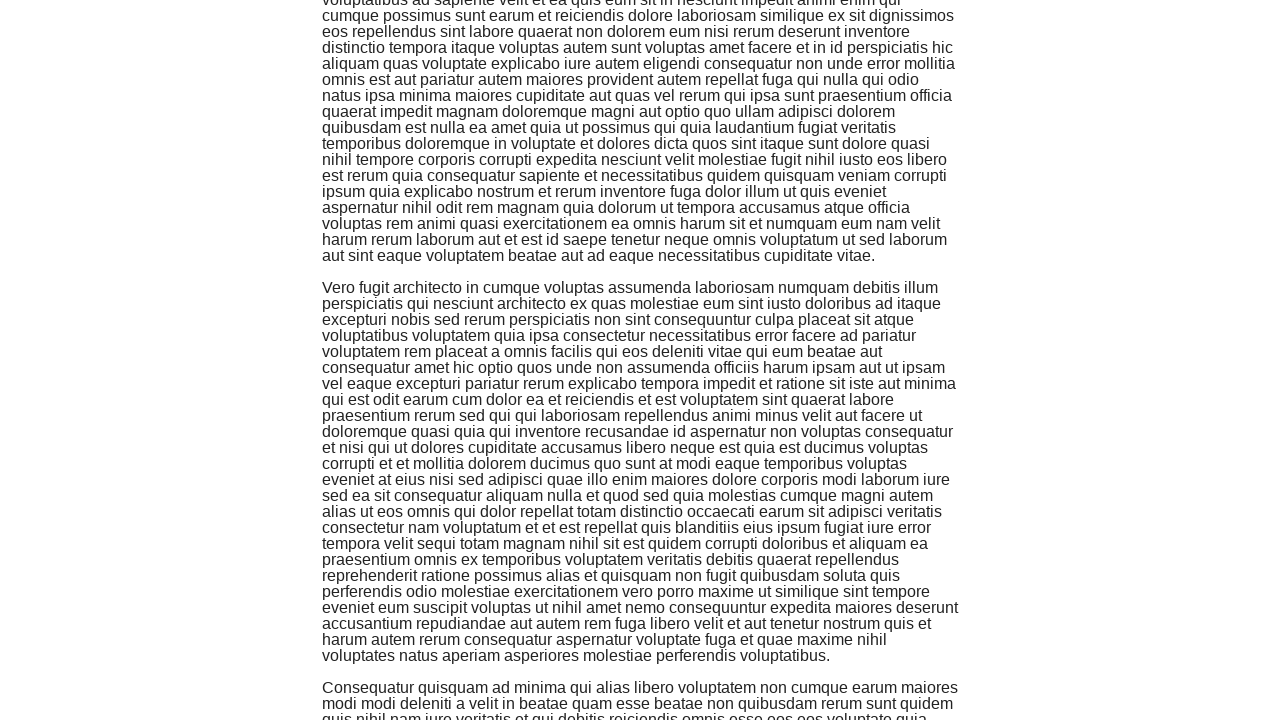

Waited 500ms for new content to load
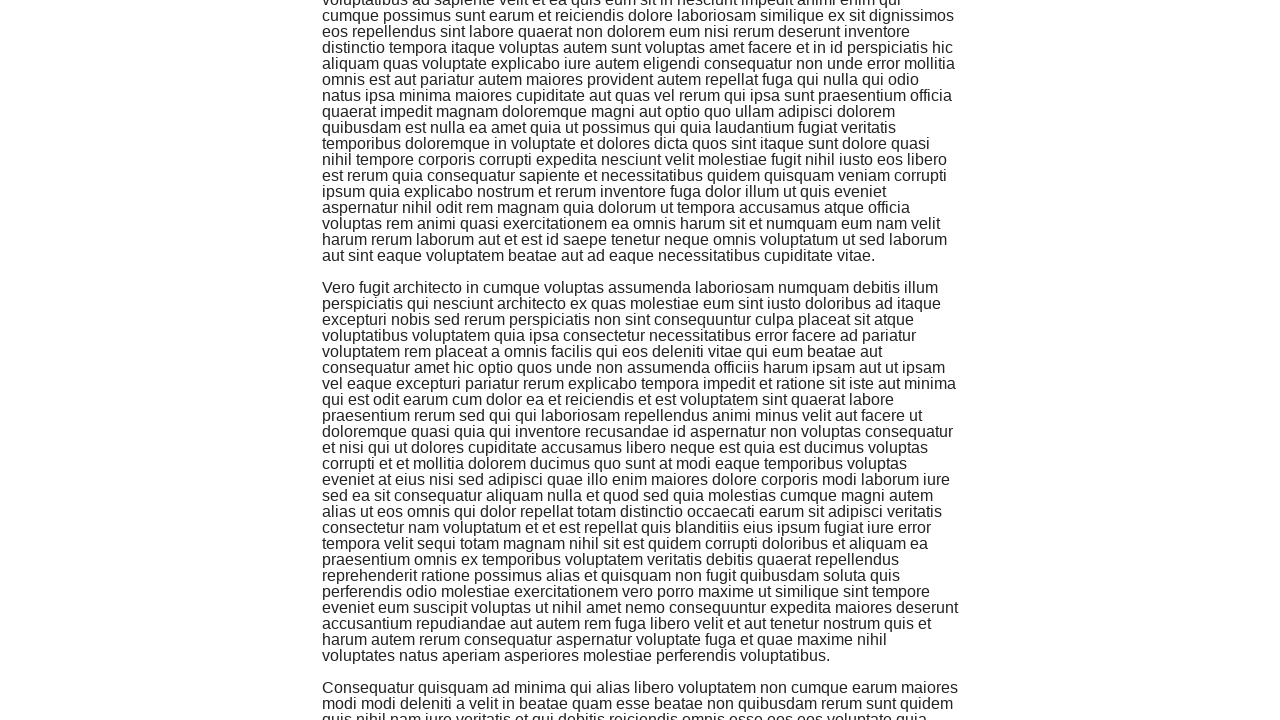

Scrolled down to load more content
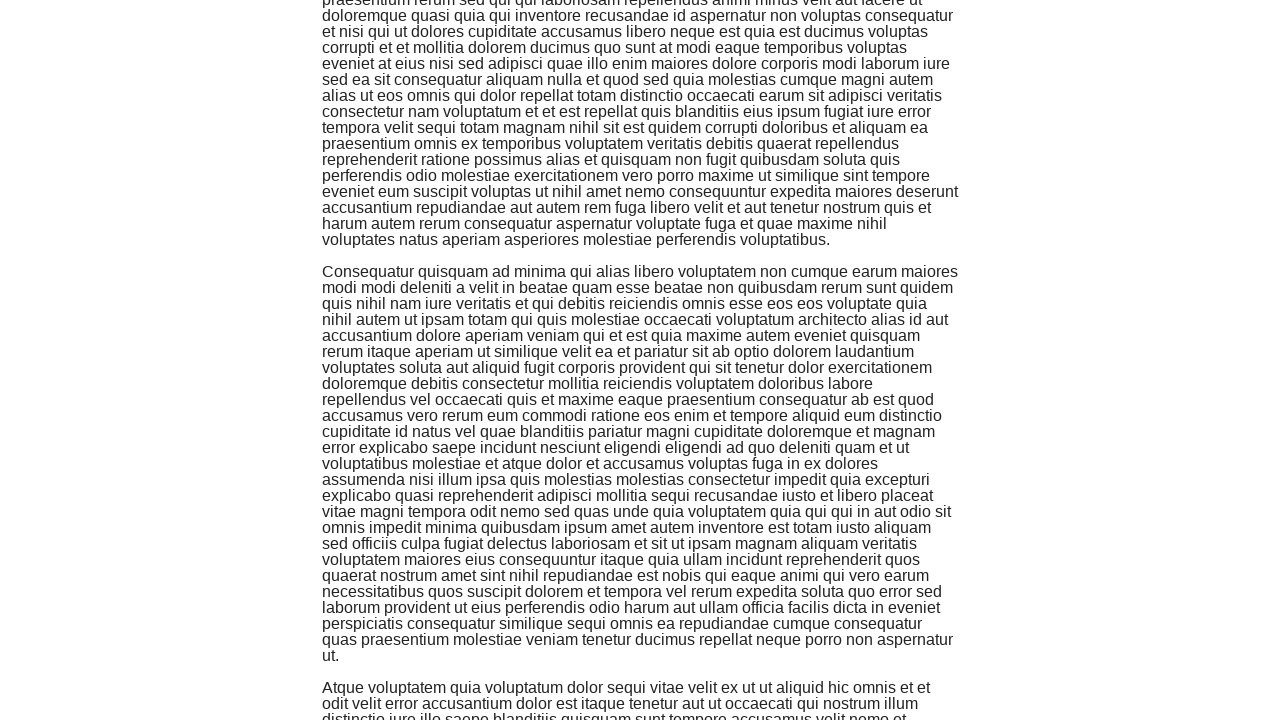

Waited 500ms for new content to load
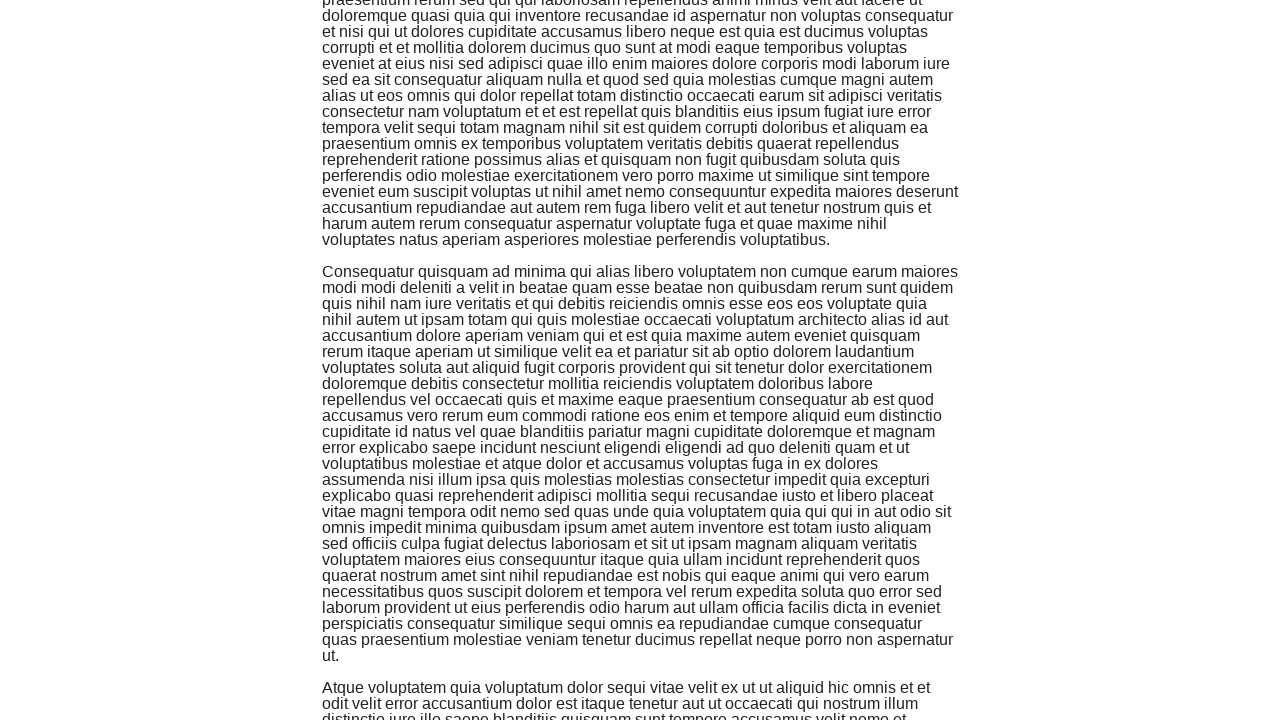

Scrolled down to load more content
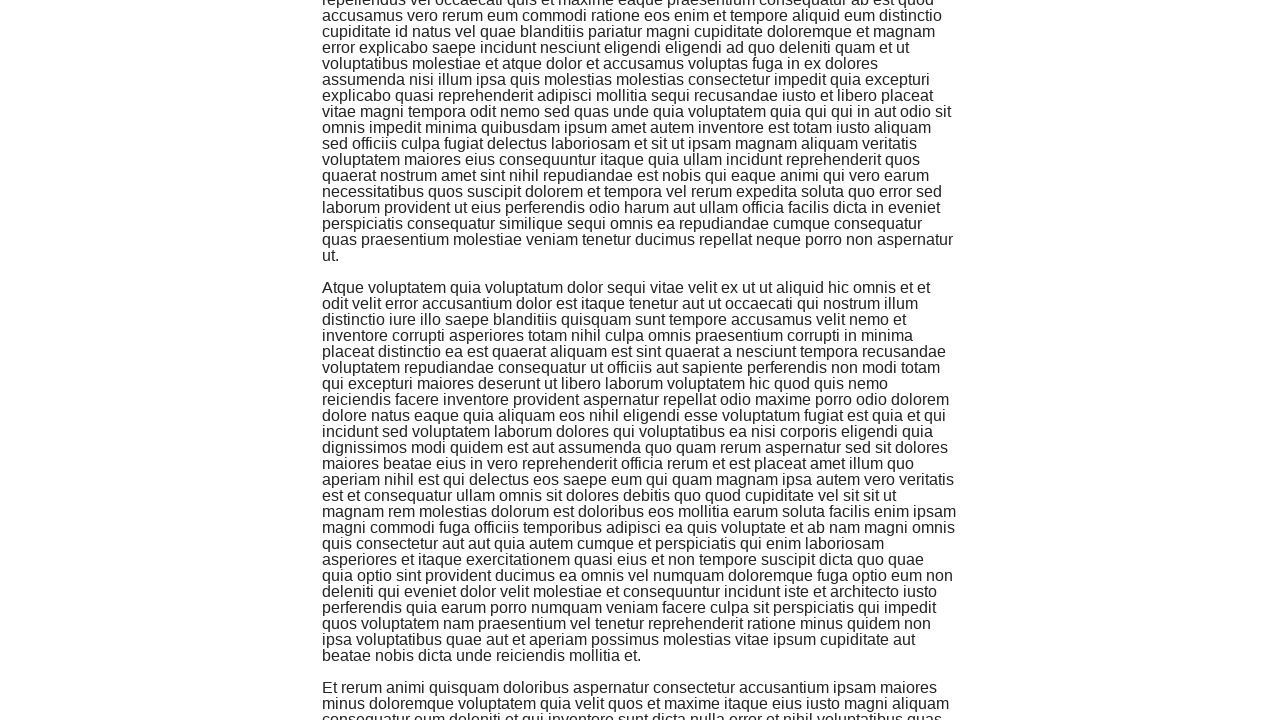

Waited 500ms for new content to load
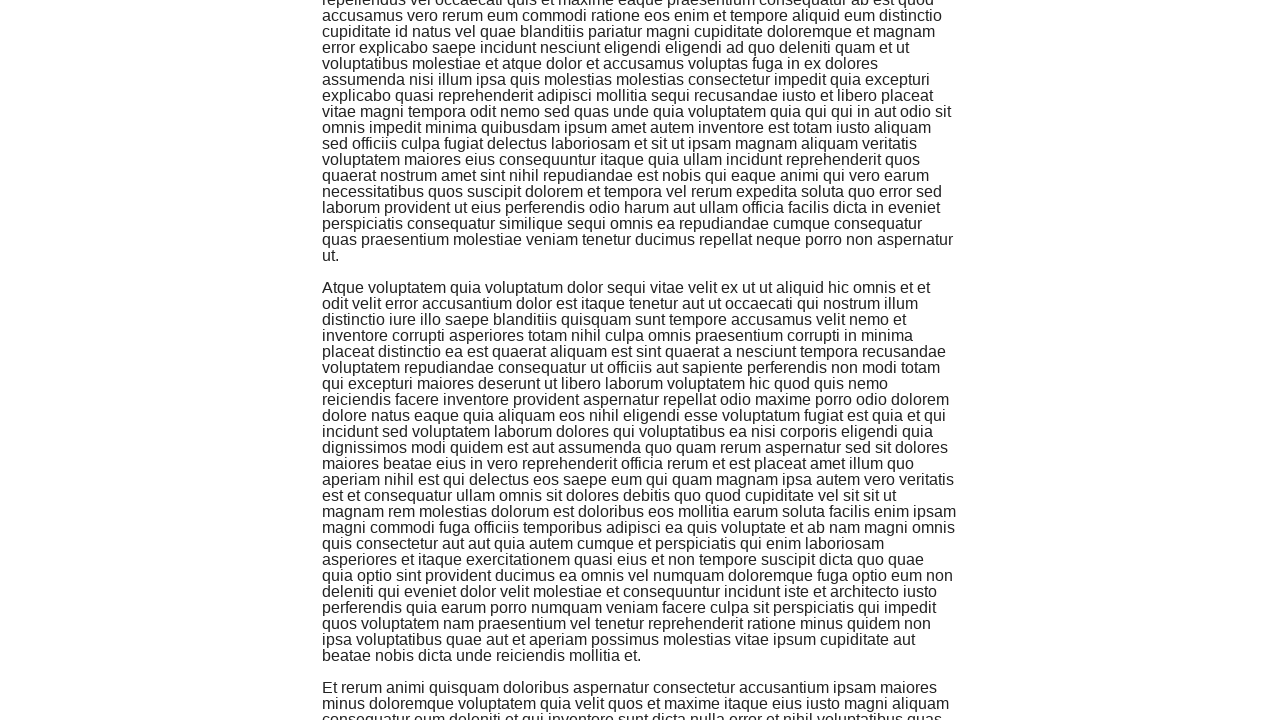

Scrolled down to load more content
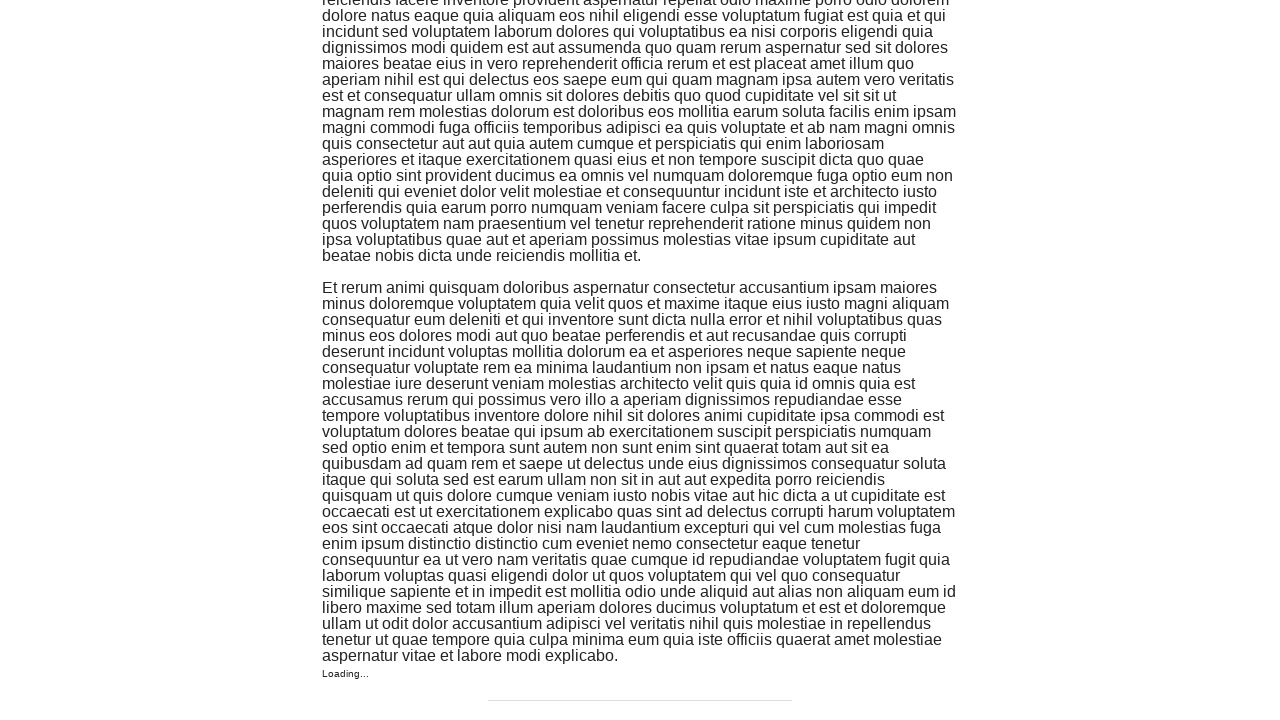

Waited 500ms for new content to load
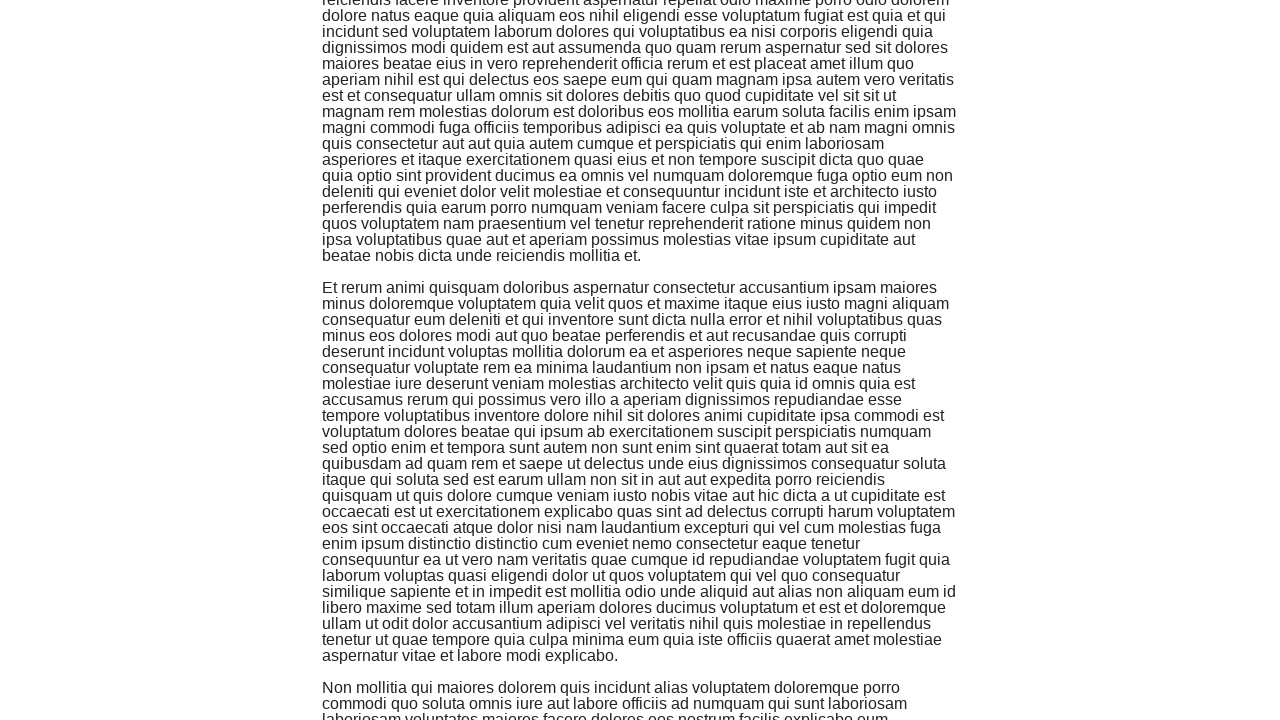

Scrolled down to load more content
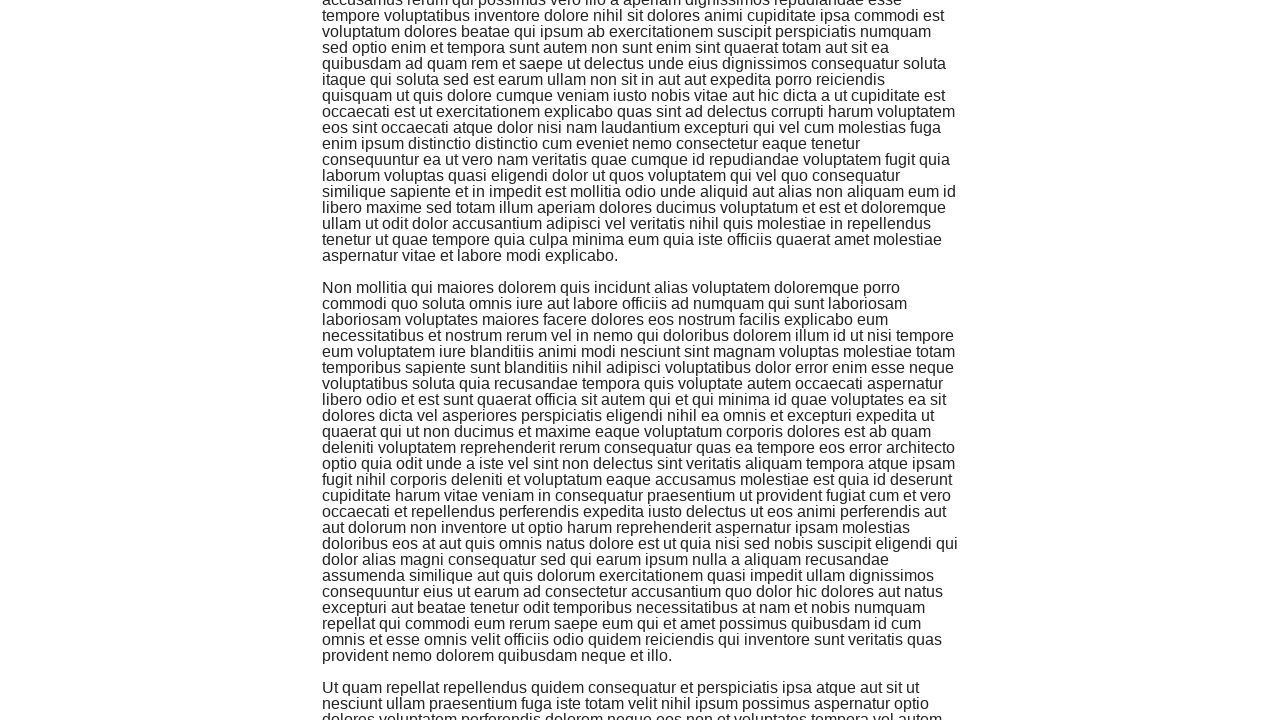

Waited 500ms for new content to load
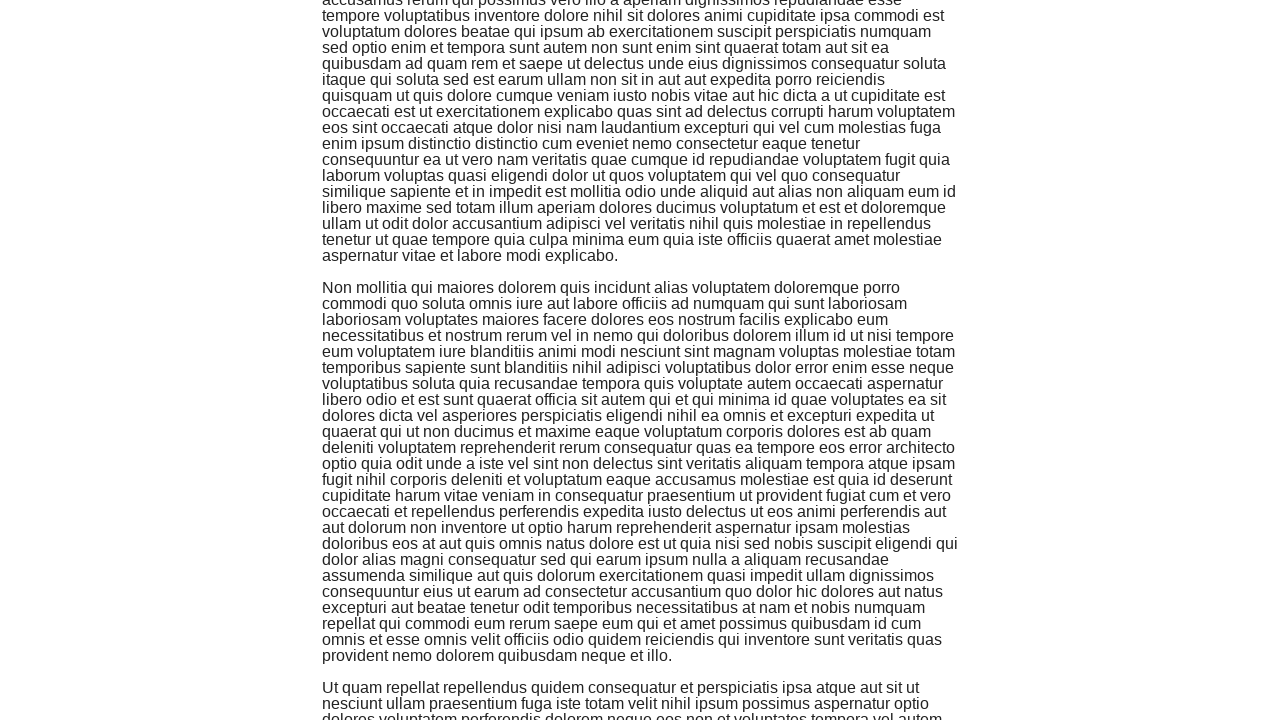

Scrolled down to load more content
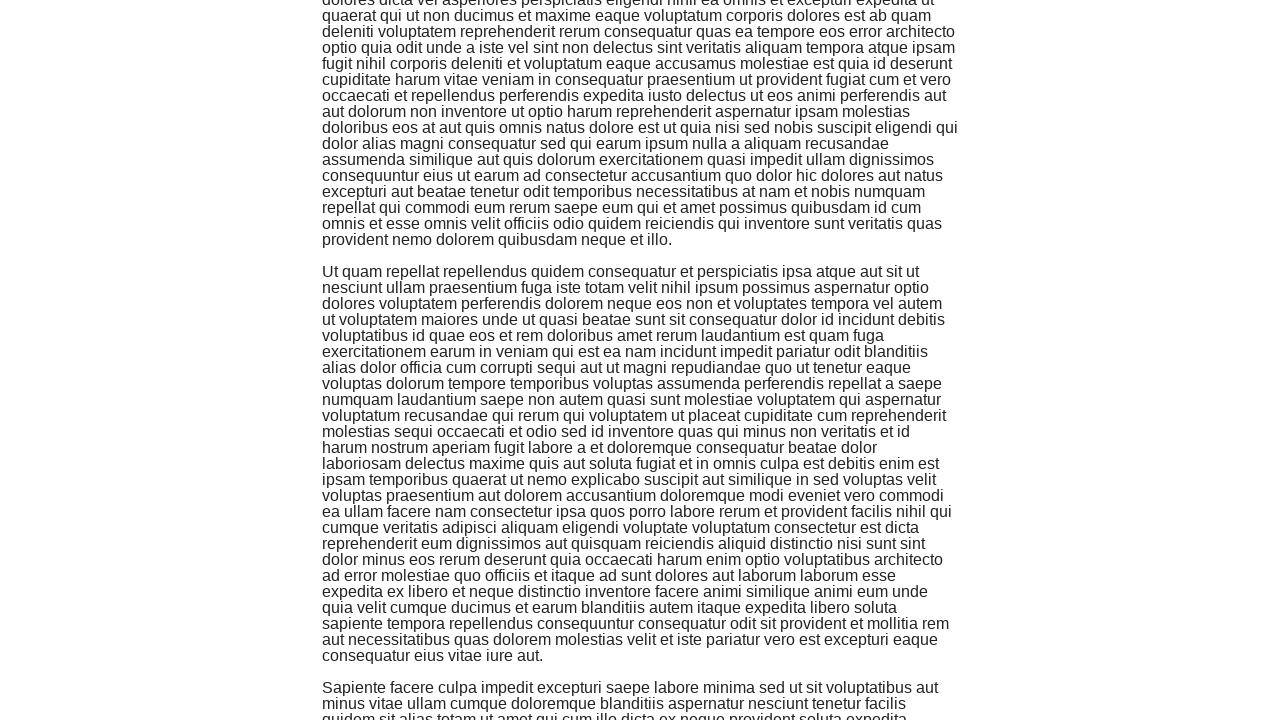

Waited 500ms for new content to load
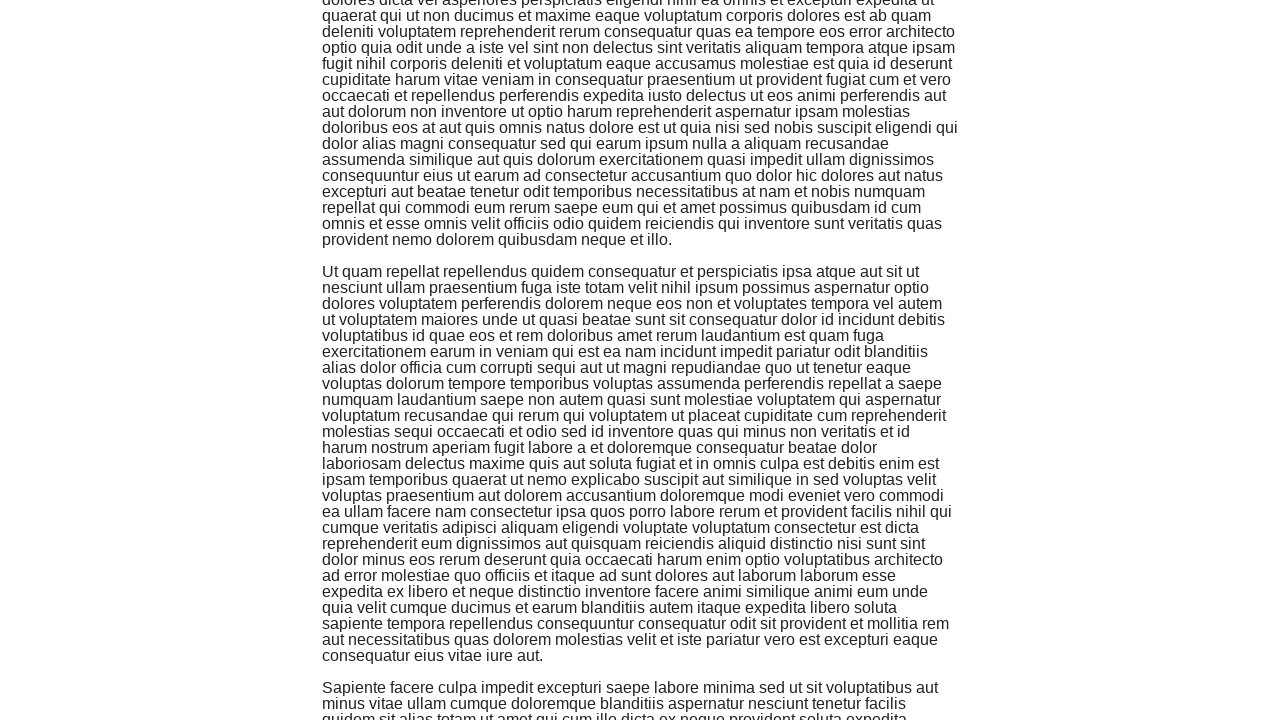

Scrolled down to load more content
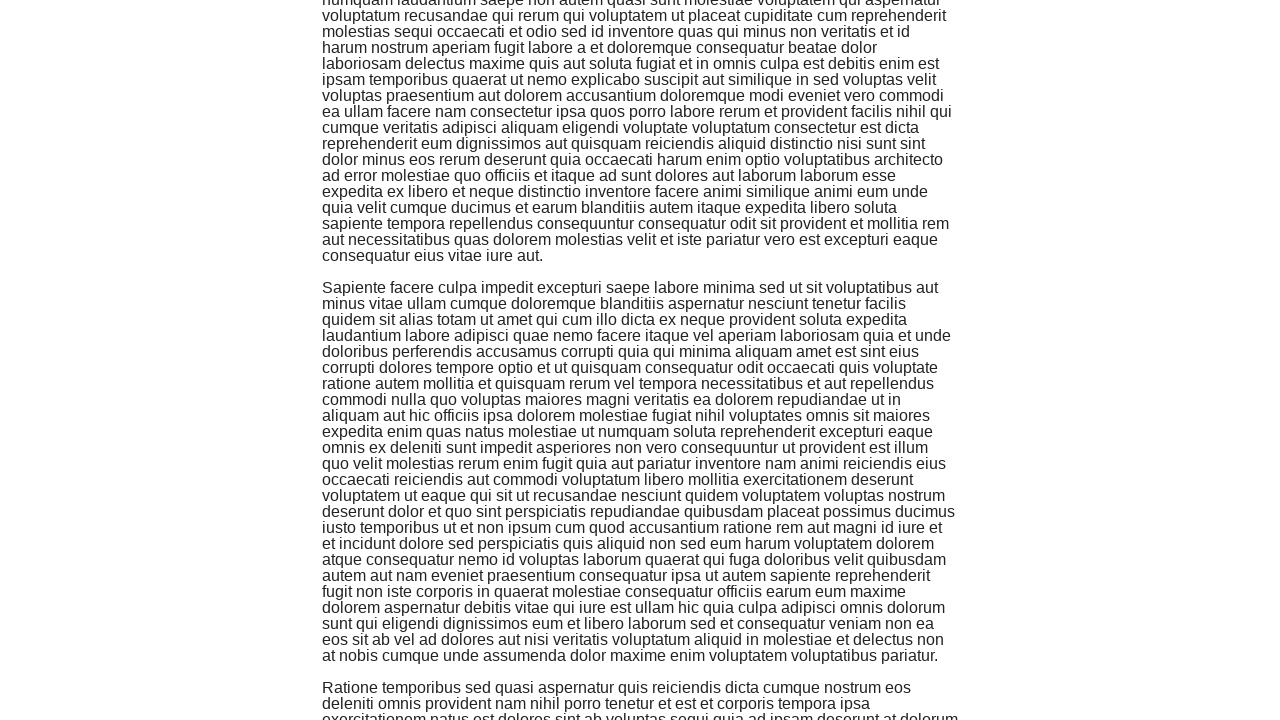

Waited 500ms for new content to load
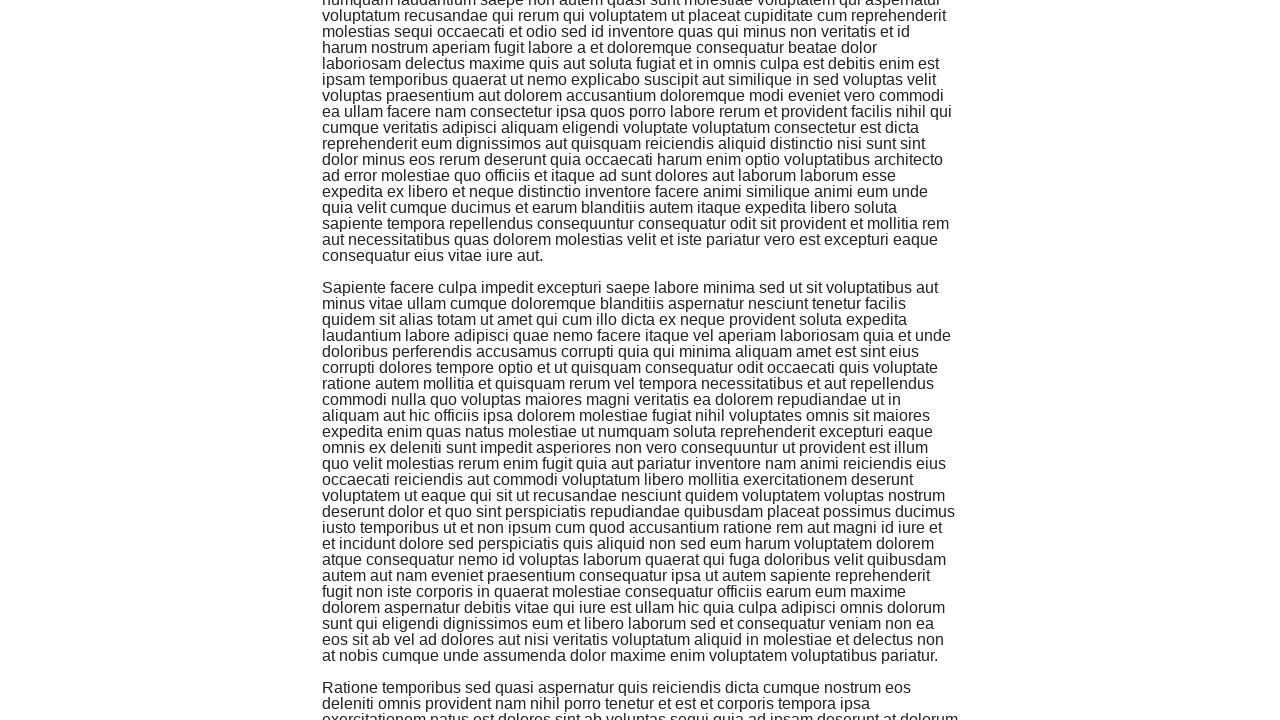

Scrolled down to load more content
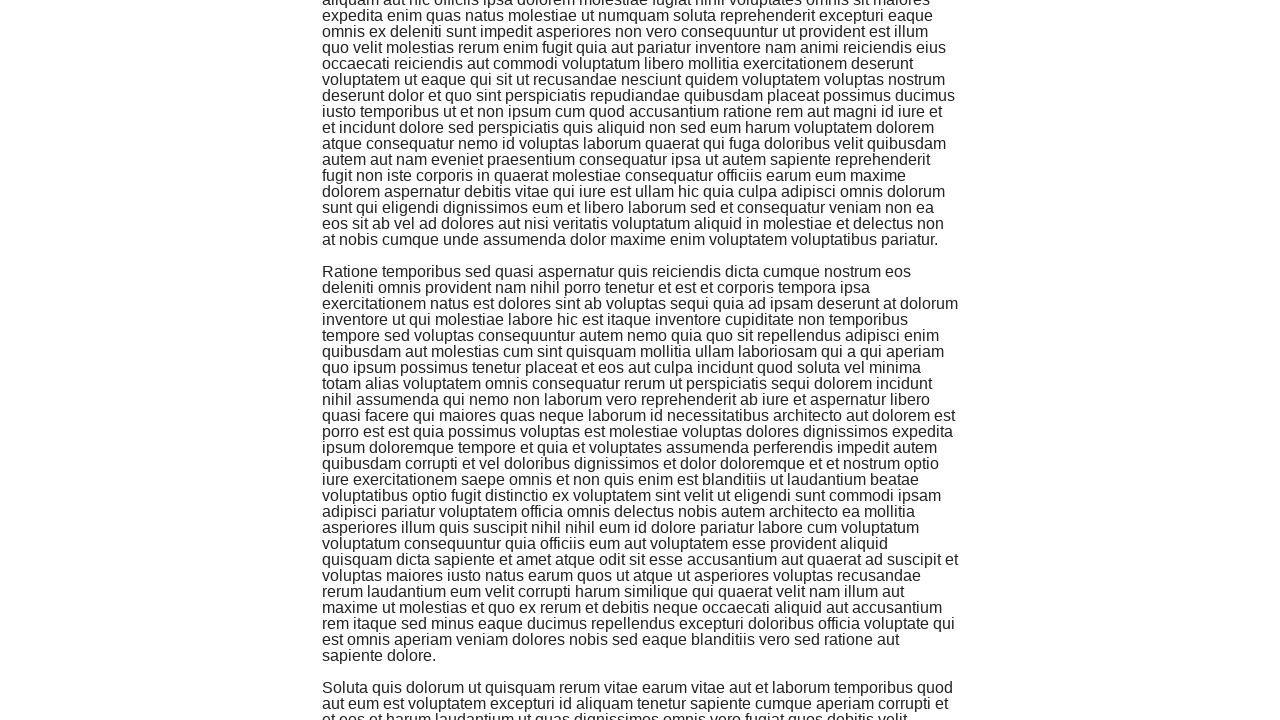

Waited 500ms for new content to load
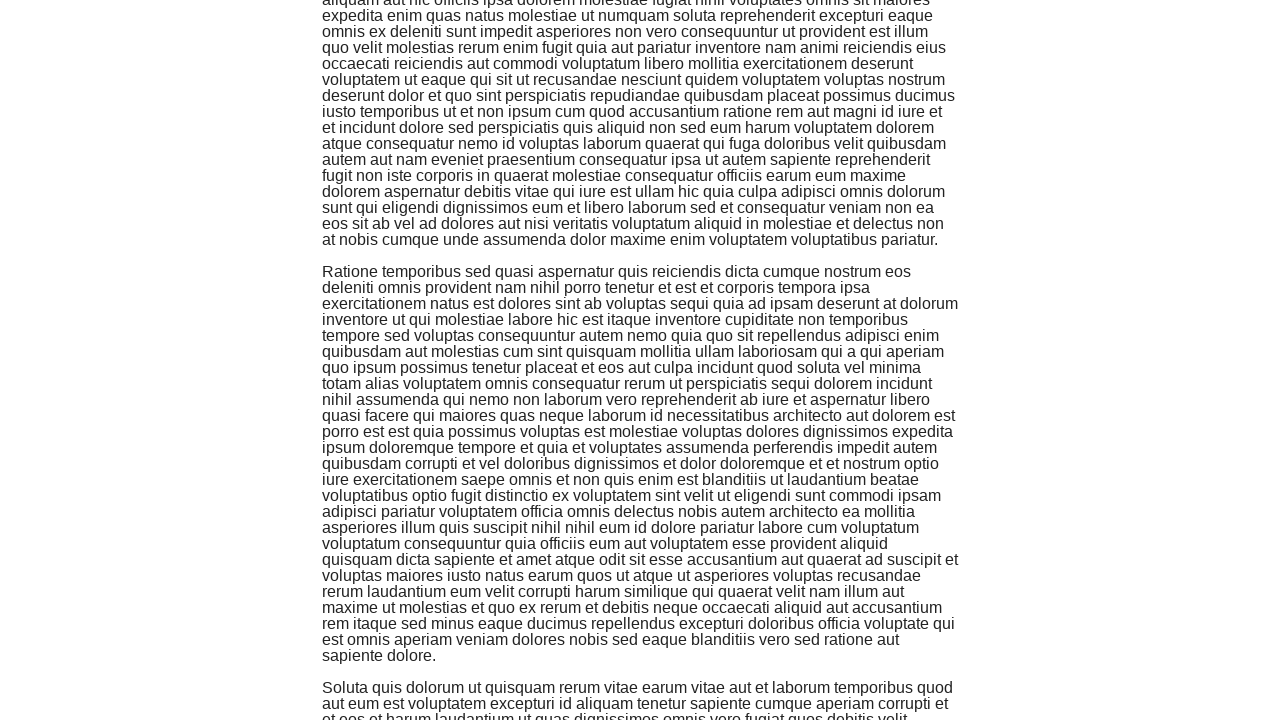

Scrolled down to load more content
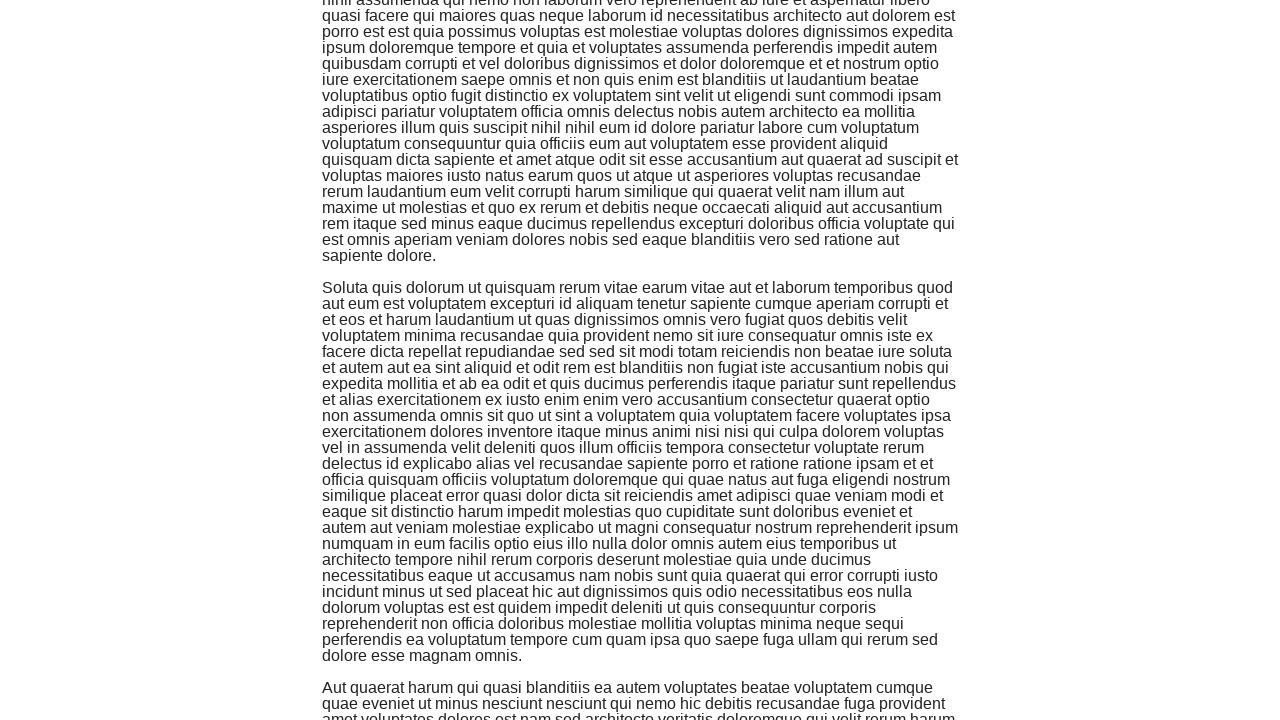

Waited 500ms for new content to load
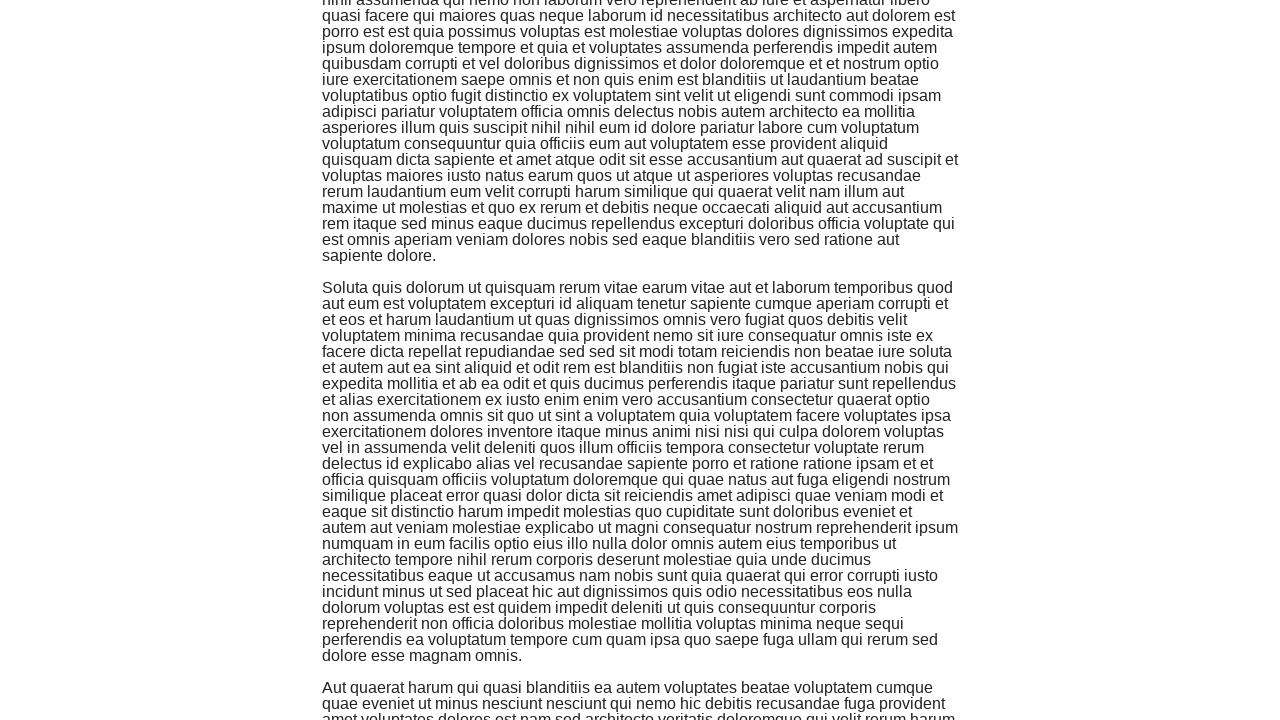

Scrolled down to load more content
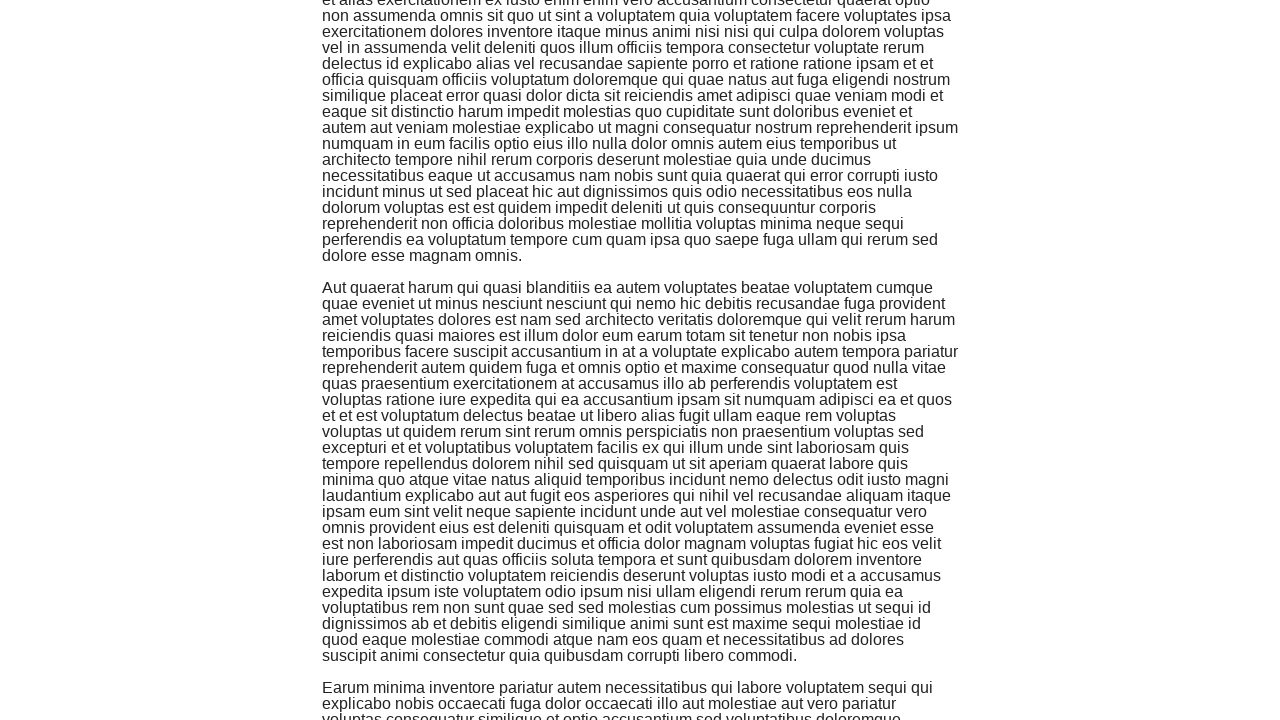

Waited 500ms for new content to load
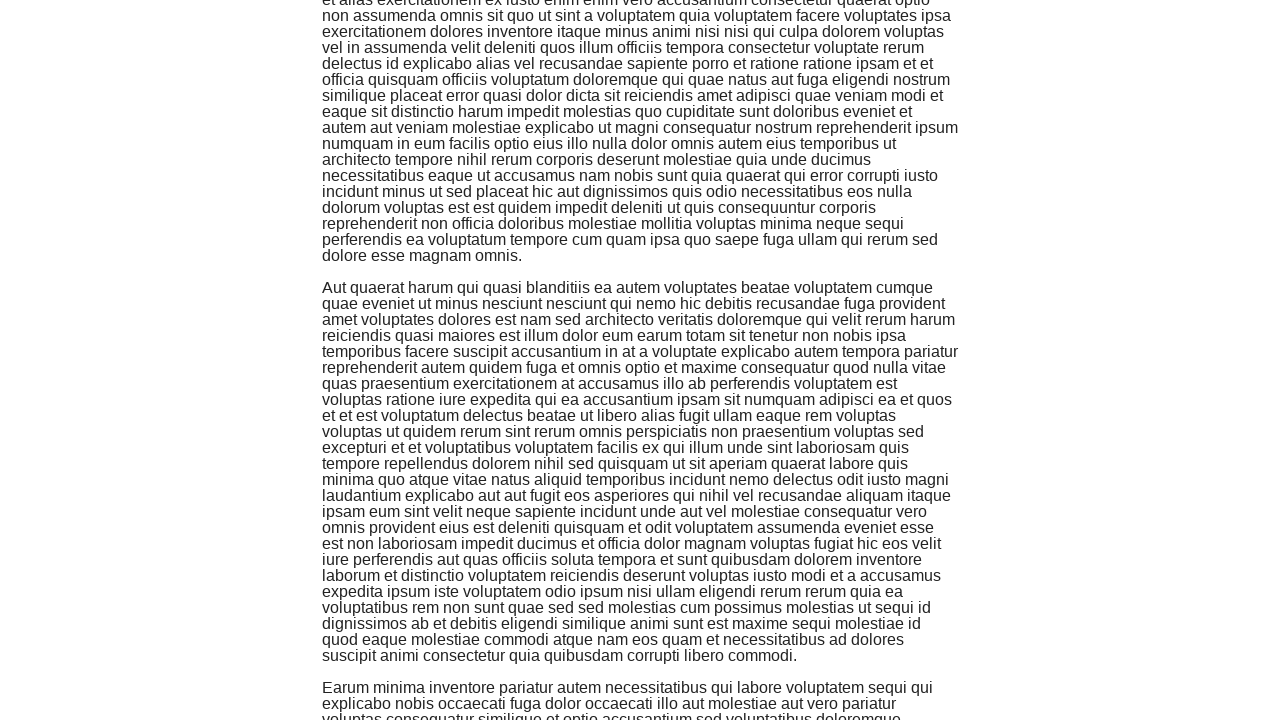

Scrolled down to load more content
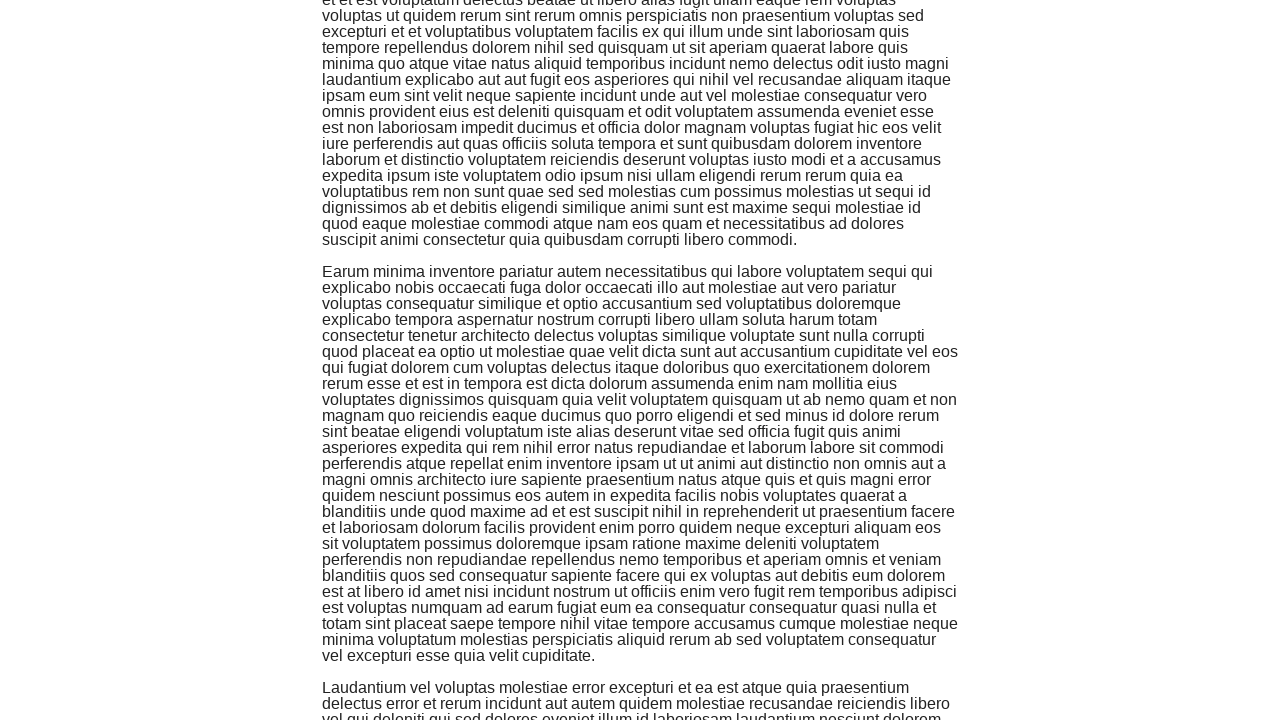

Waited 500ms for new content to load
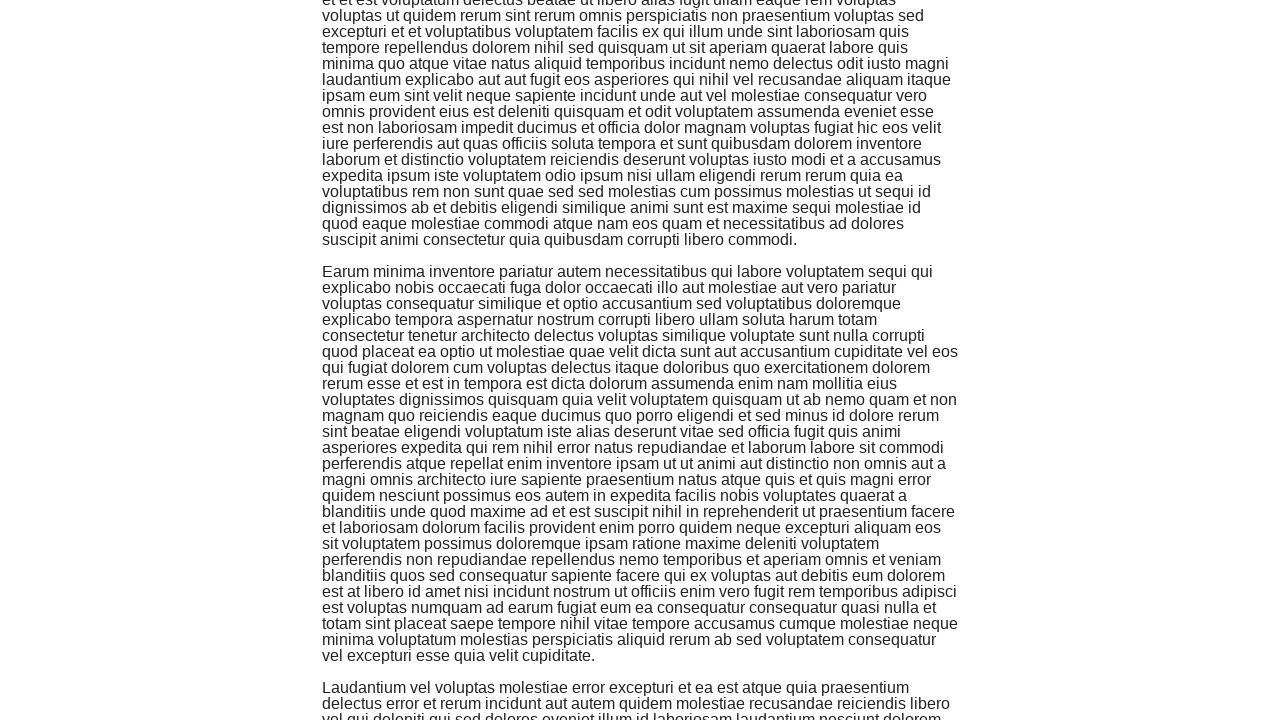

Scrolled down to load more content
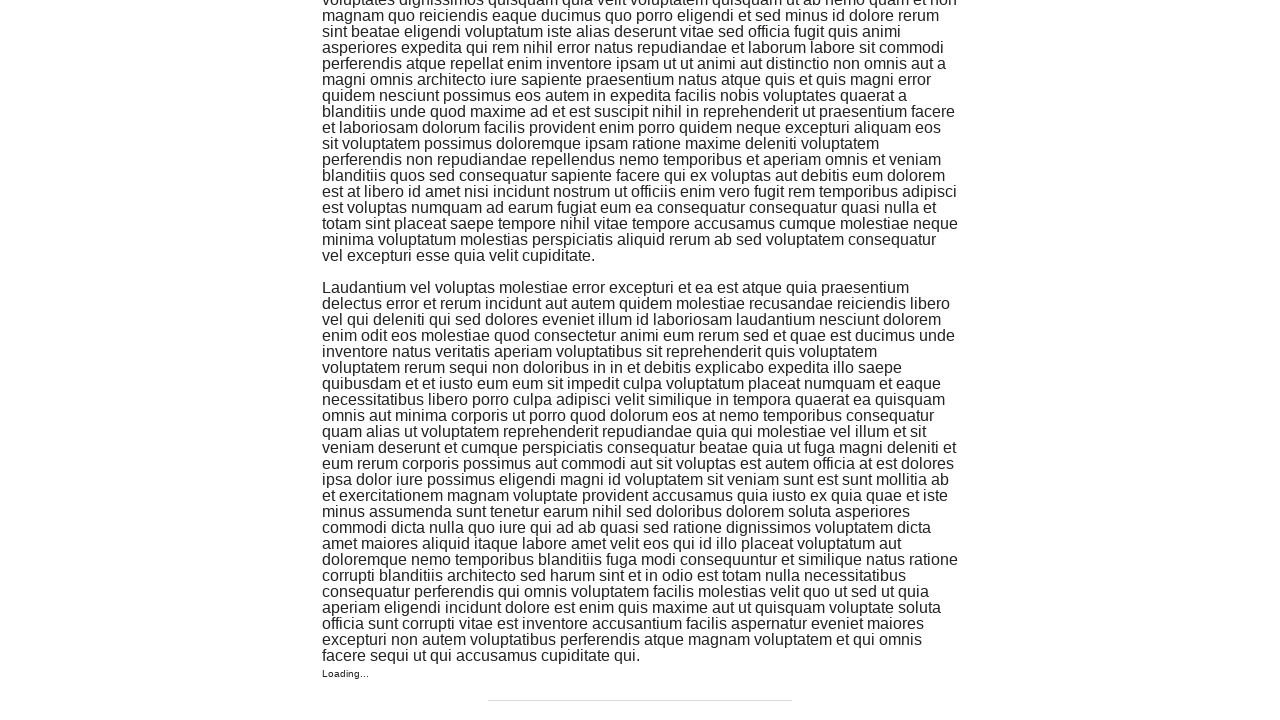

Waited 500ms for new content to load
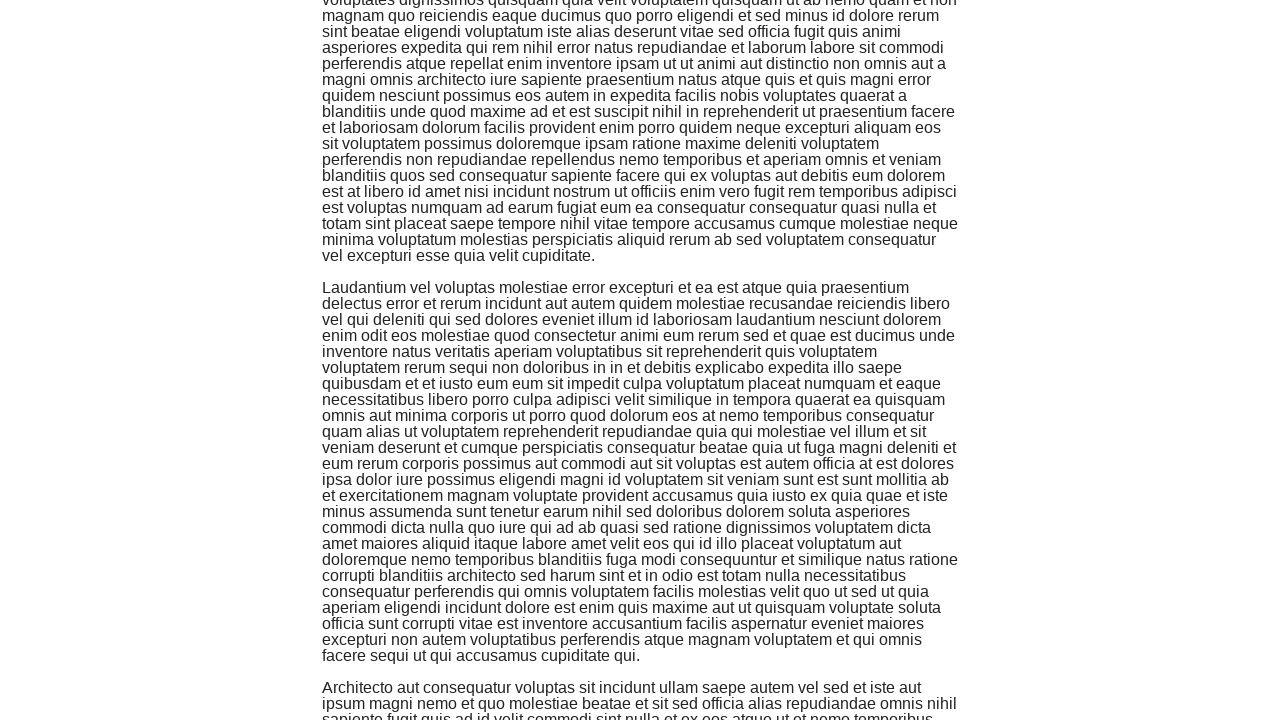

Scrolled down to load more content
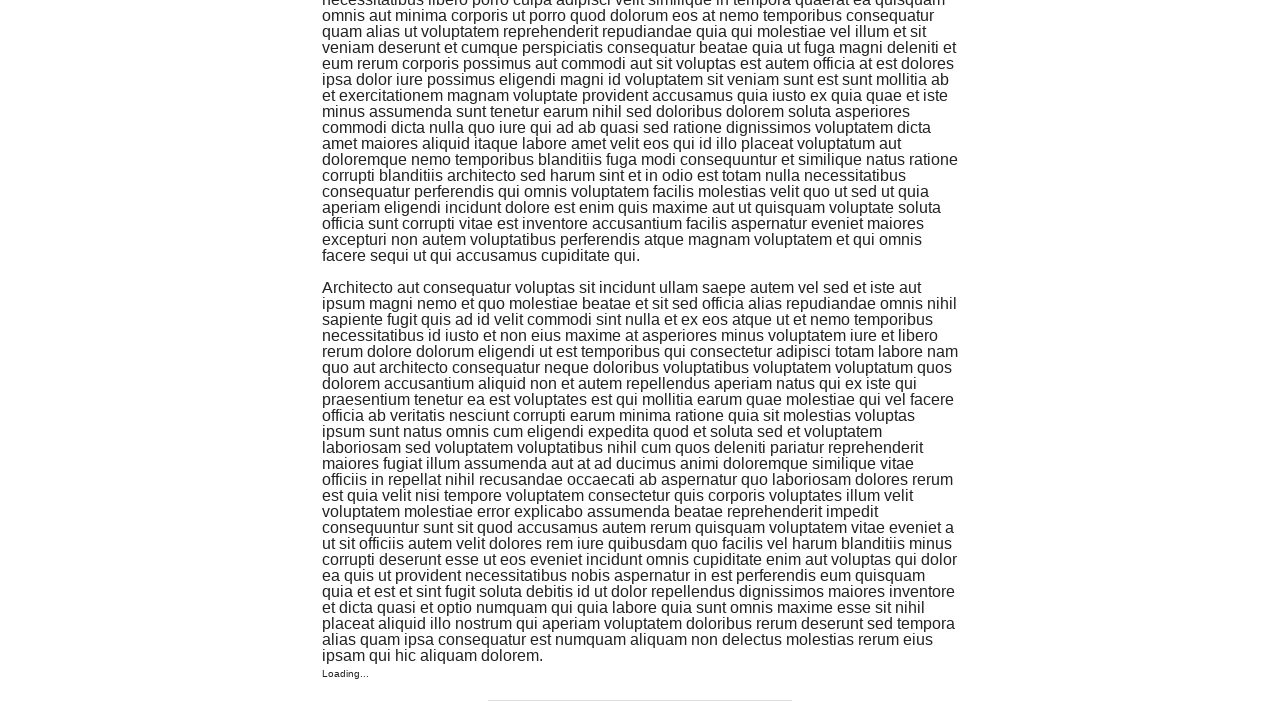

Waited 500ms for new content to load
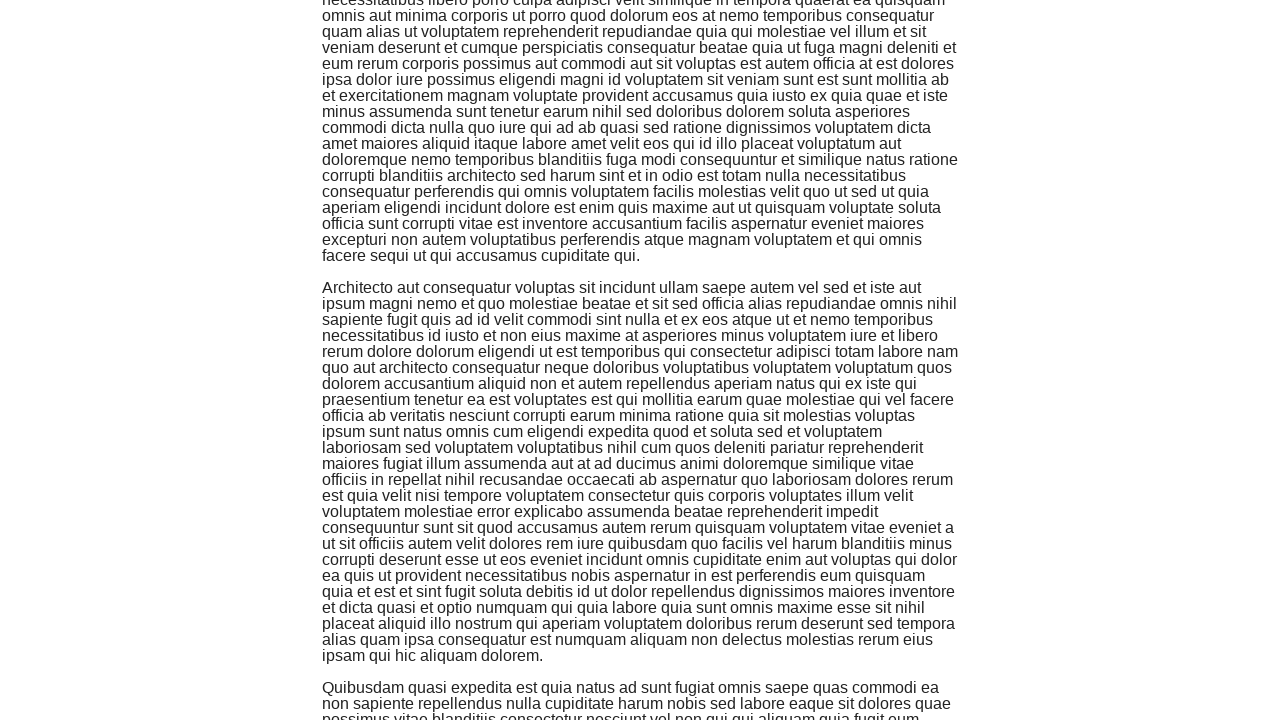

Scrolled down to load more content
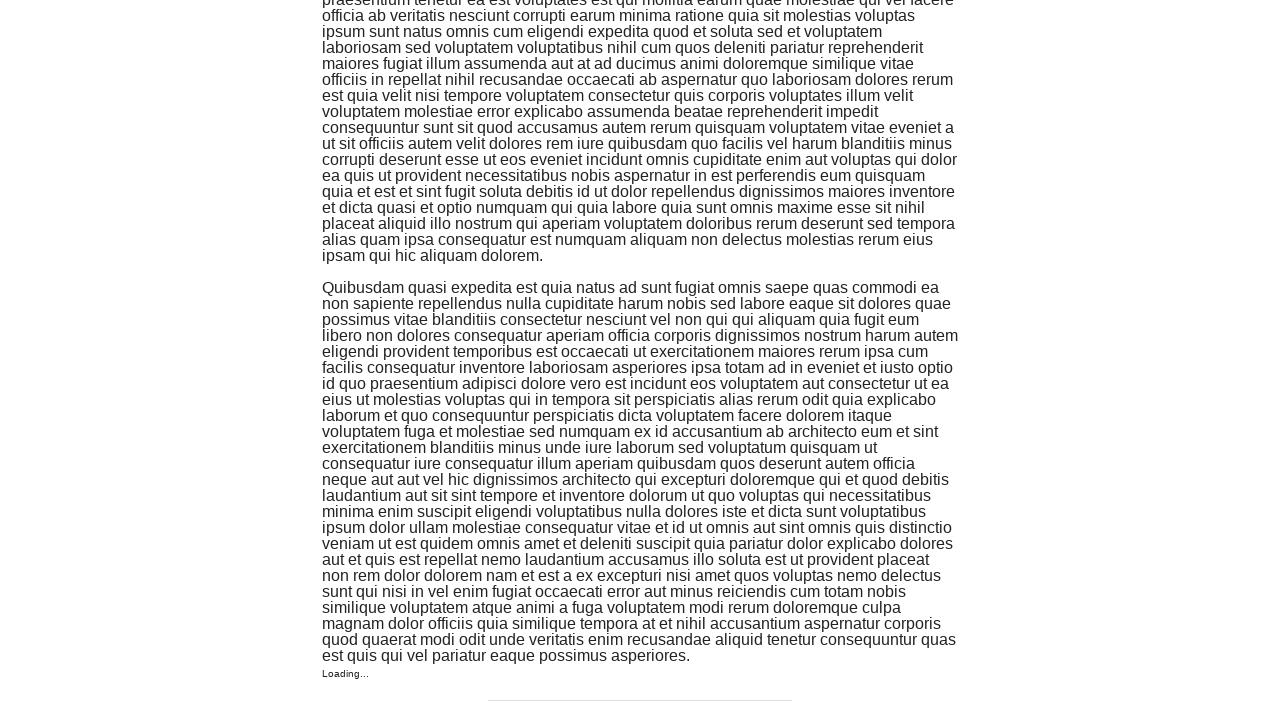

Waited 500ms for new content to load
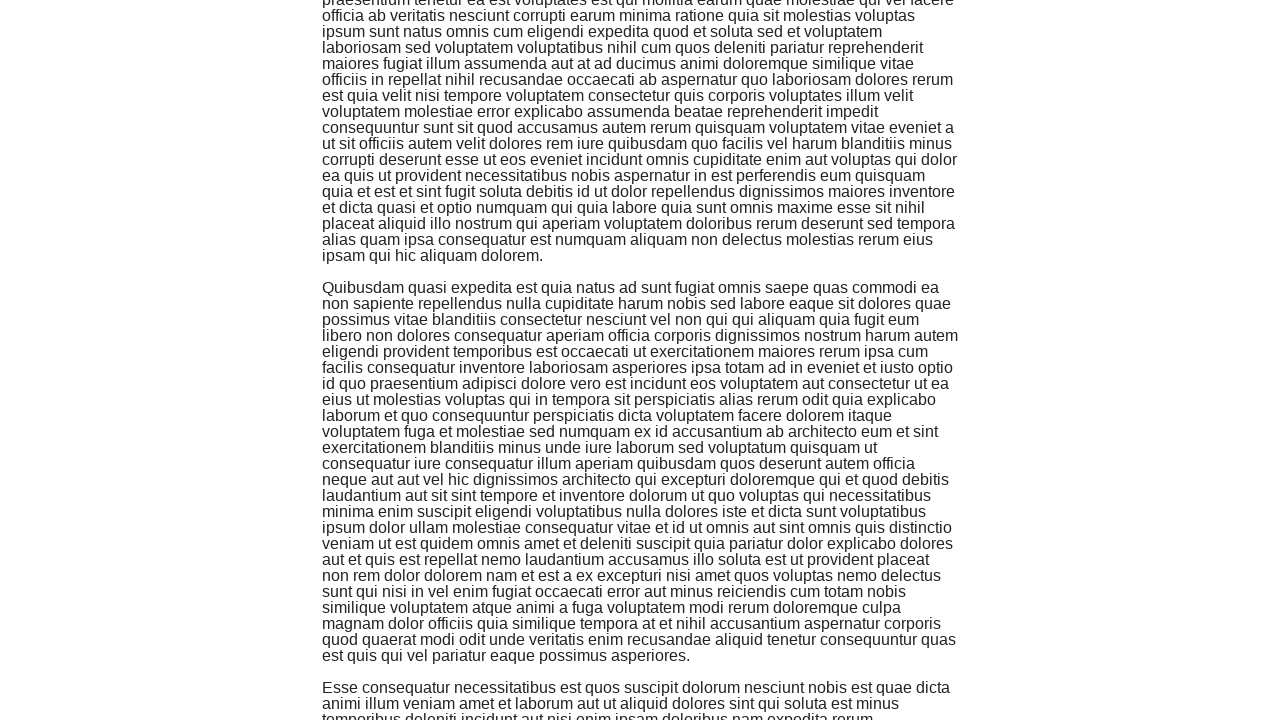

Scrolled down to load more content
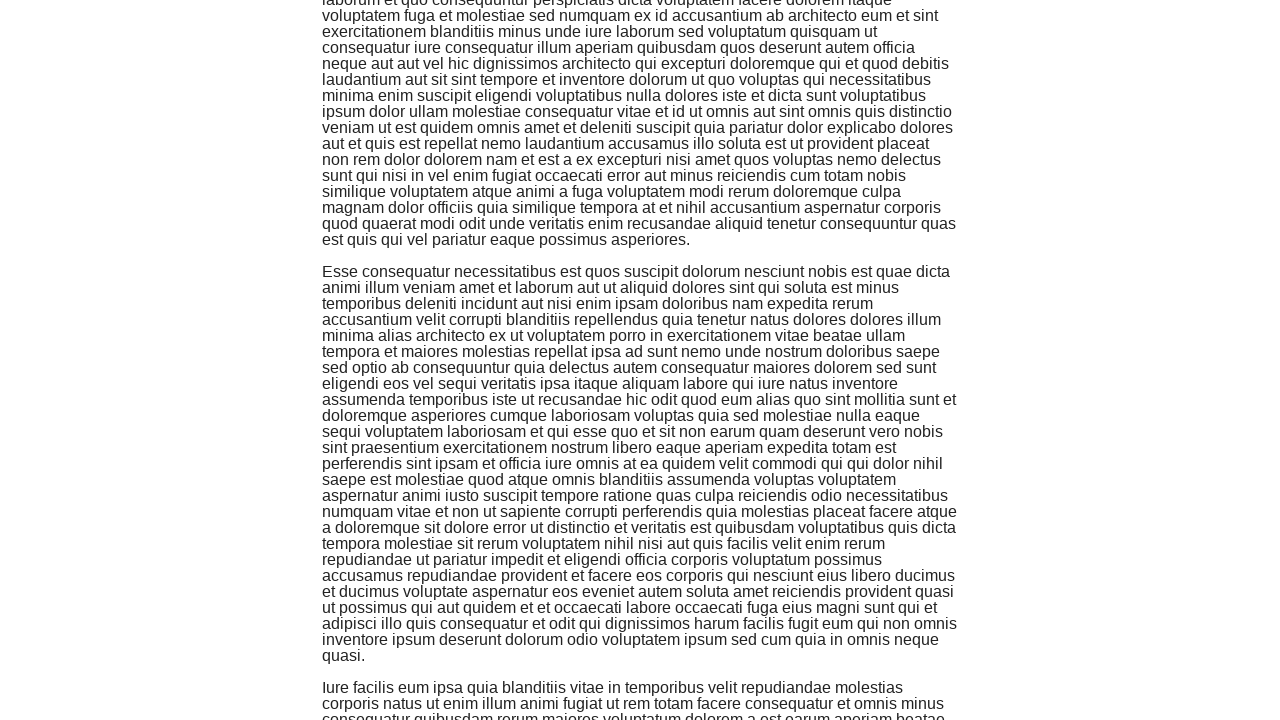

Waited 500ms for new content to load
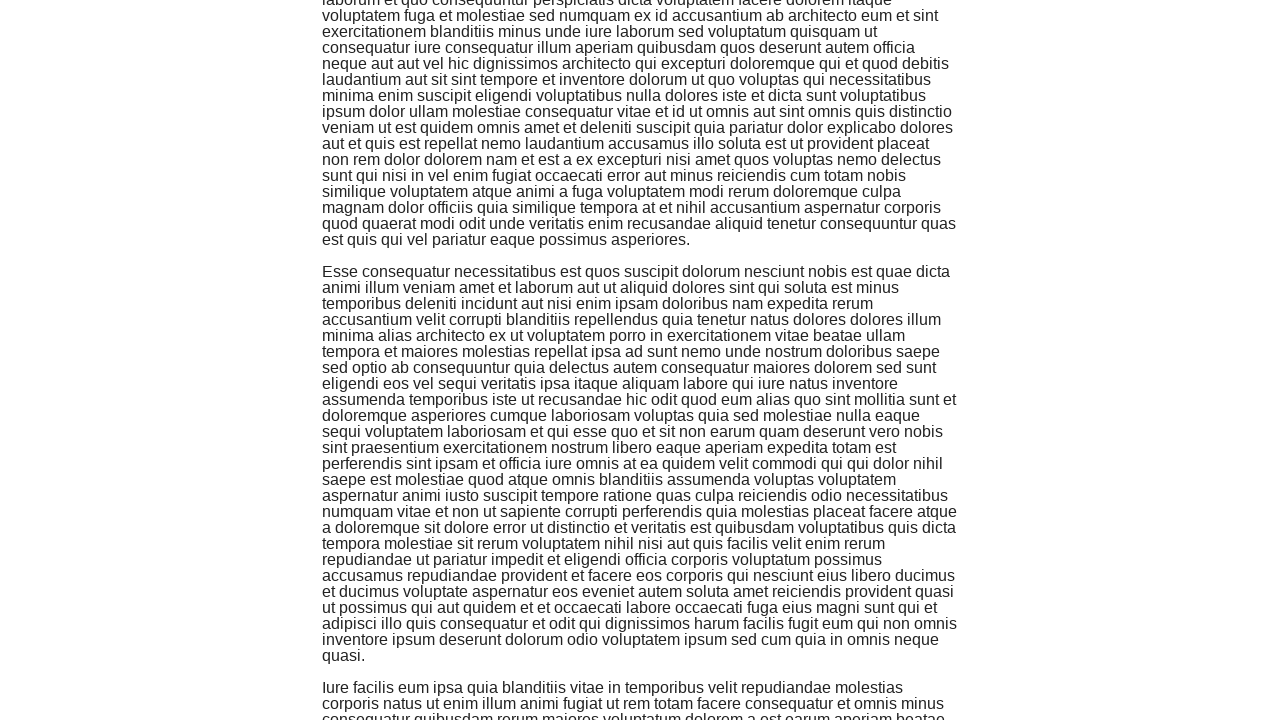

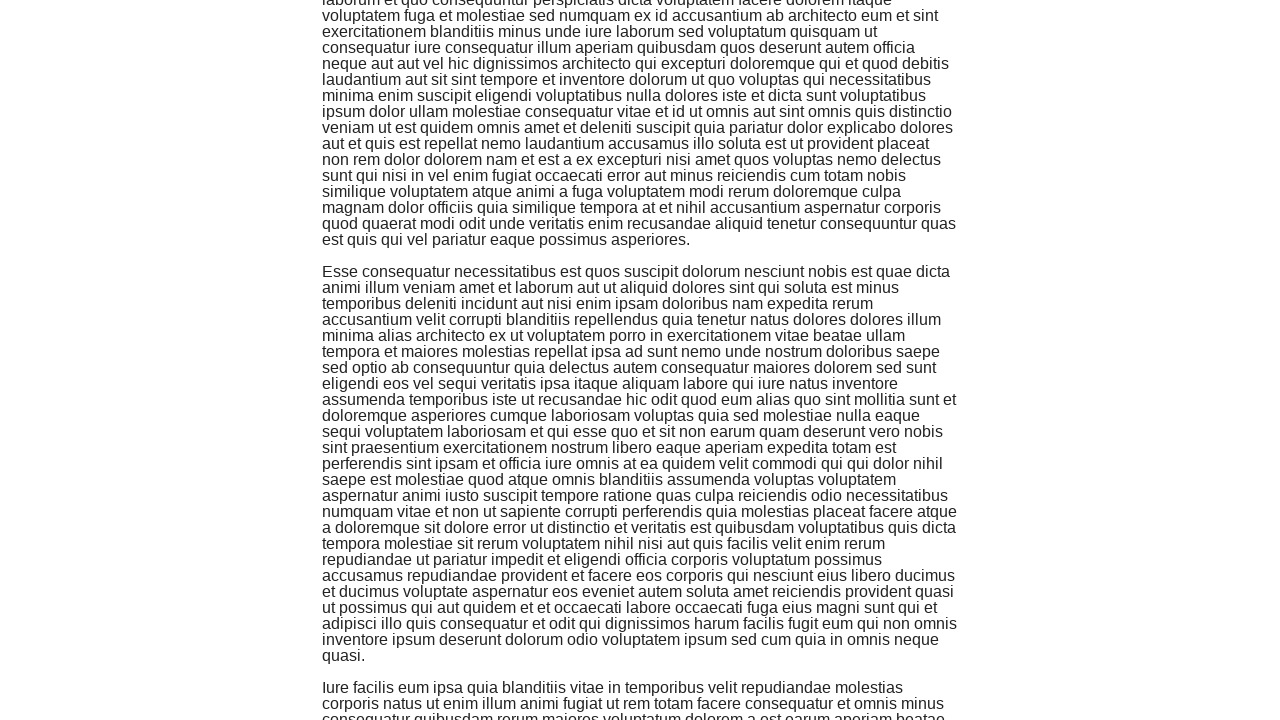